Tests window/tab switching functionality by clicking all links that open in new tabs, switching to each new tab to verify they loaded, then returning to the main page and closing all other tabs.

Starting URL: https://www.selenium.dev/

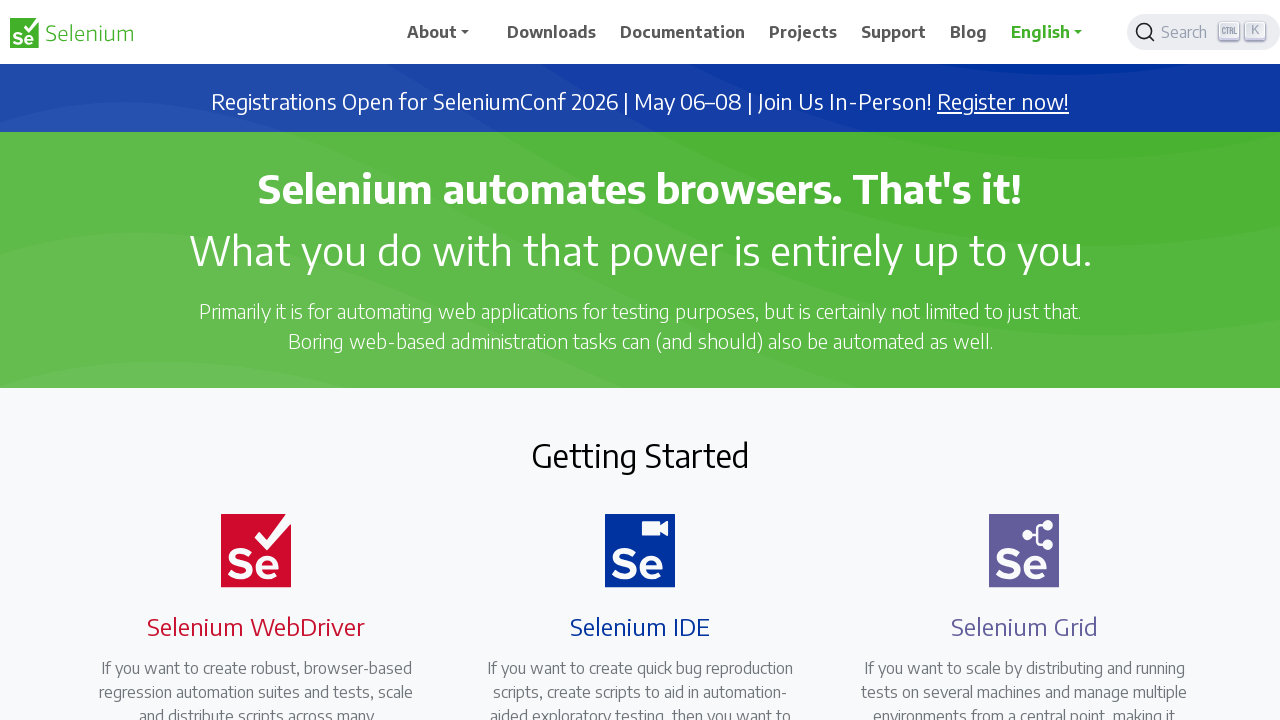

Stored reference to main page
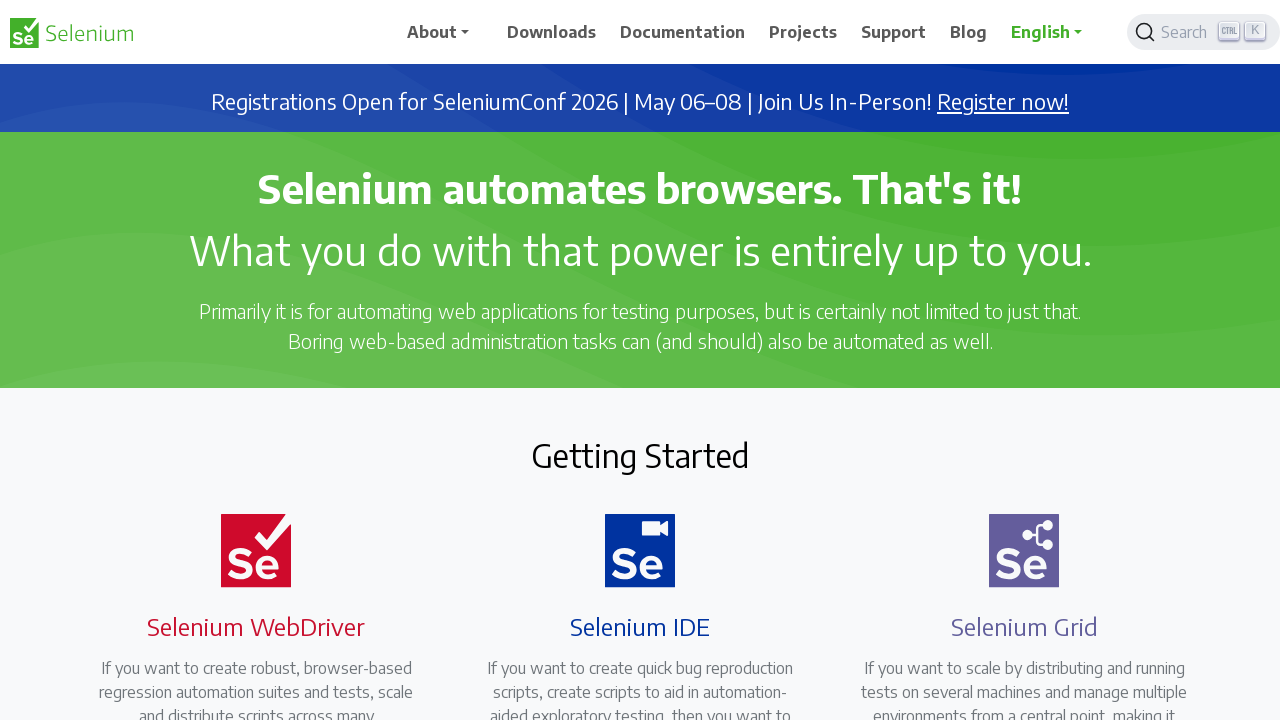

Retrieved all links with target='_blank' attribute
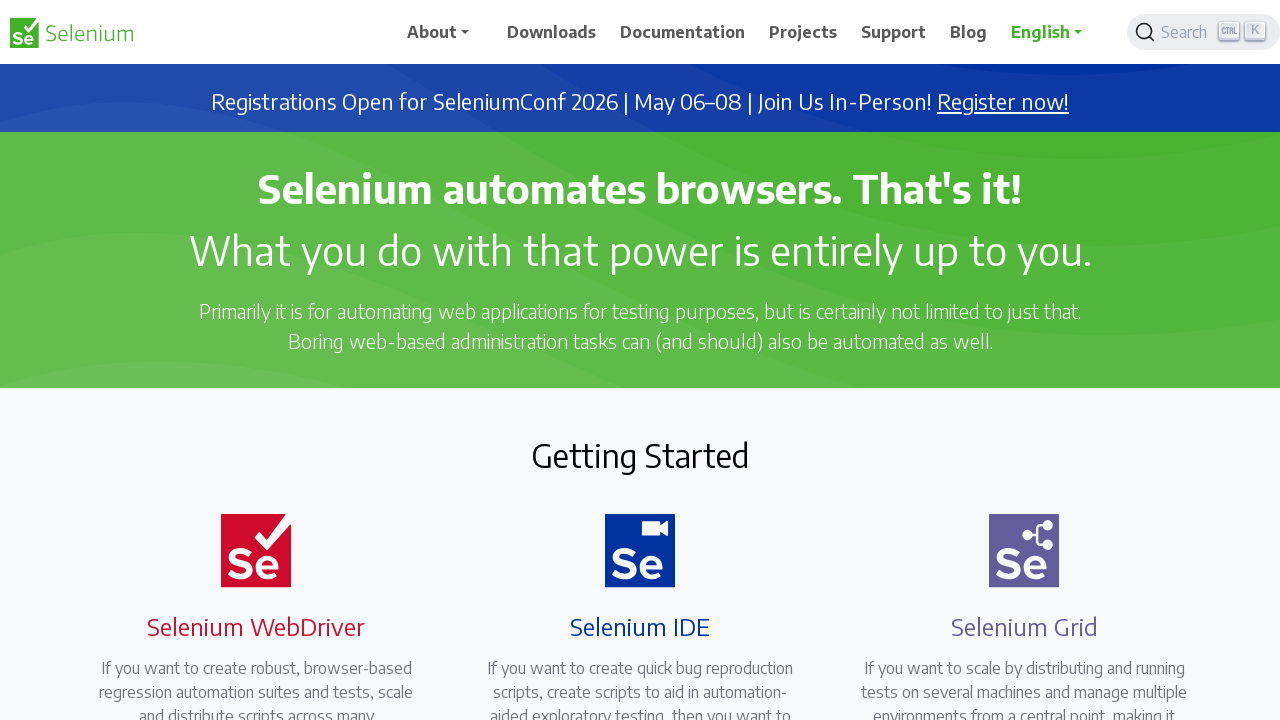

Retrieved href attribute from link
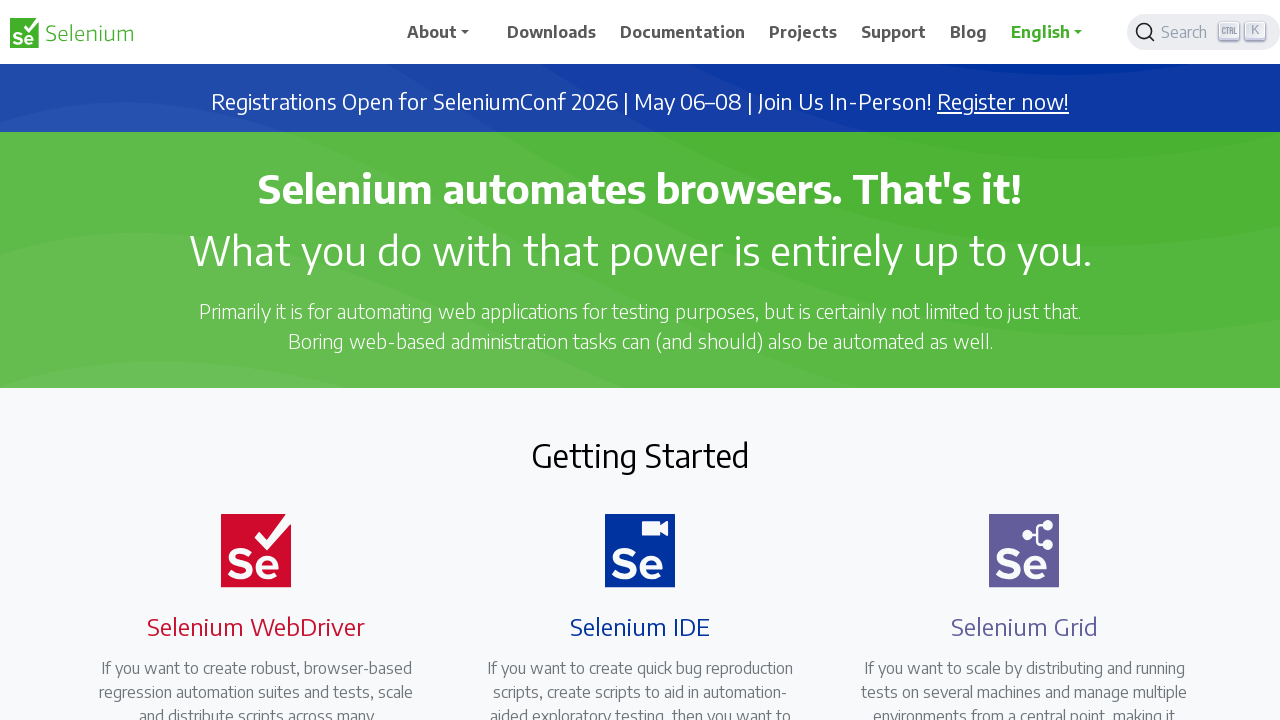

Clicked link to open new tab (href: https://seleniumconf.com/register/?utm_medium=Referral&utm_source=selenium.dev&utm_campaign=register) at (1003, 102) on a[target='_blank'] >> nth=0
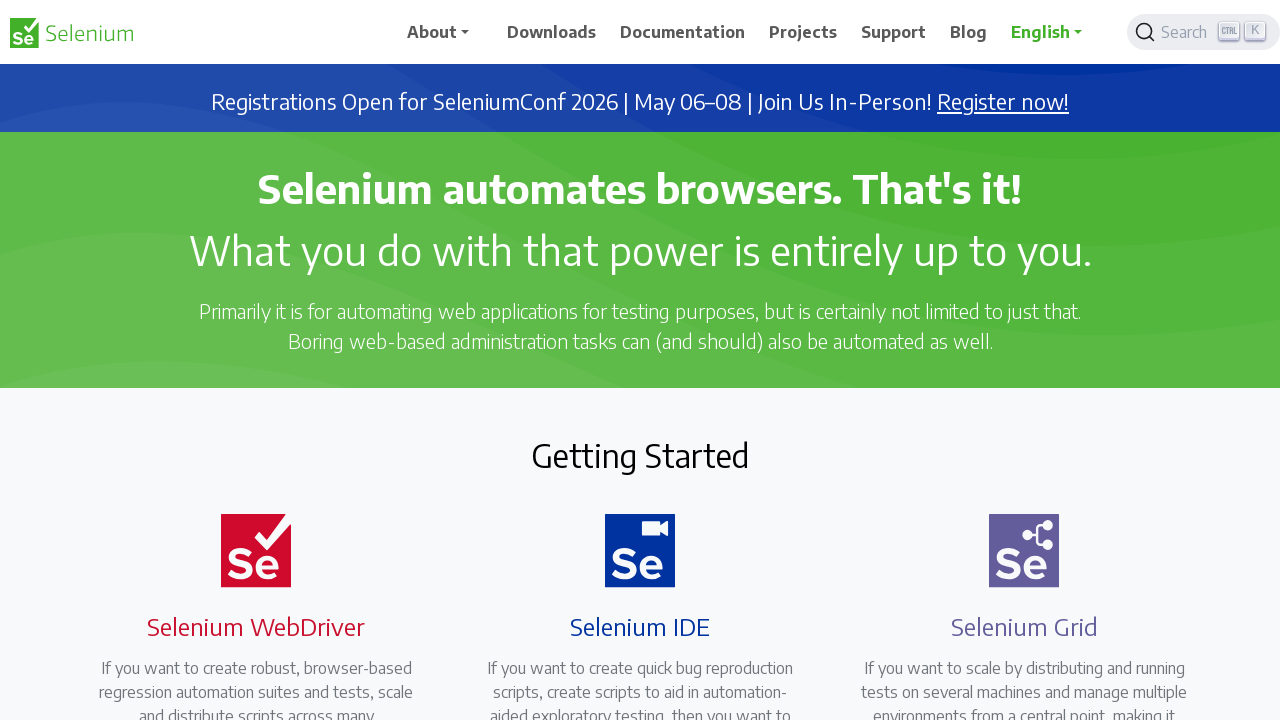

Retrieved href attribute from link
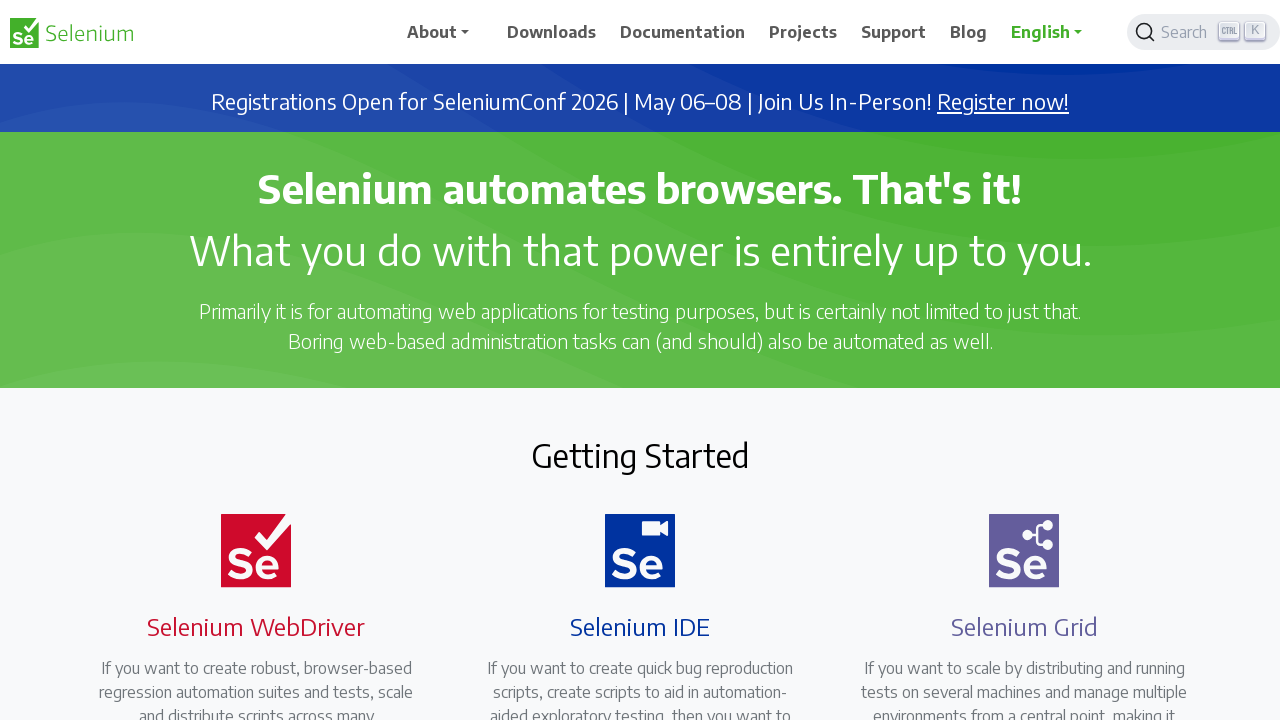

Clicked link to open new tab (href: https://opencollective.com/selenium) at (687, 409) on a[target='_blank'] >> nth=1
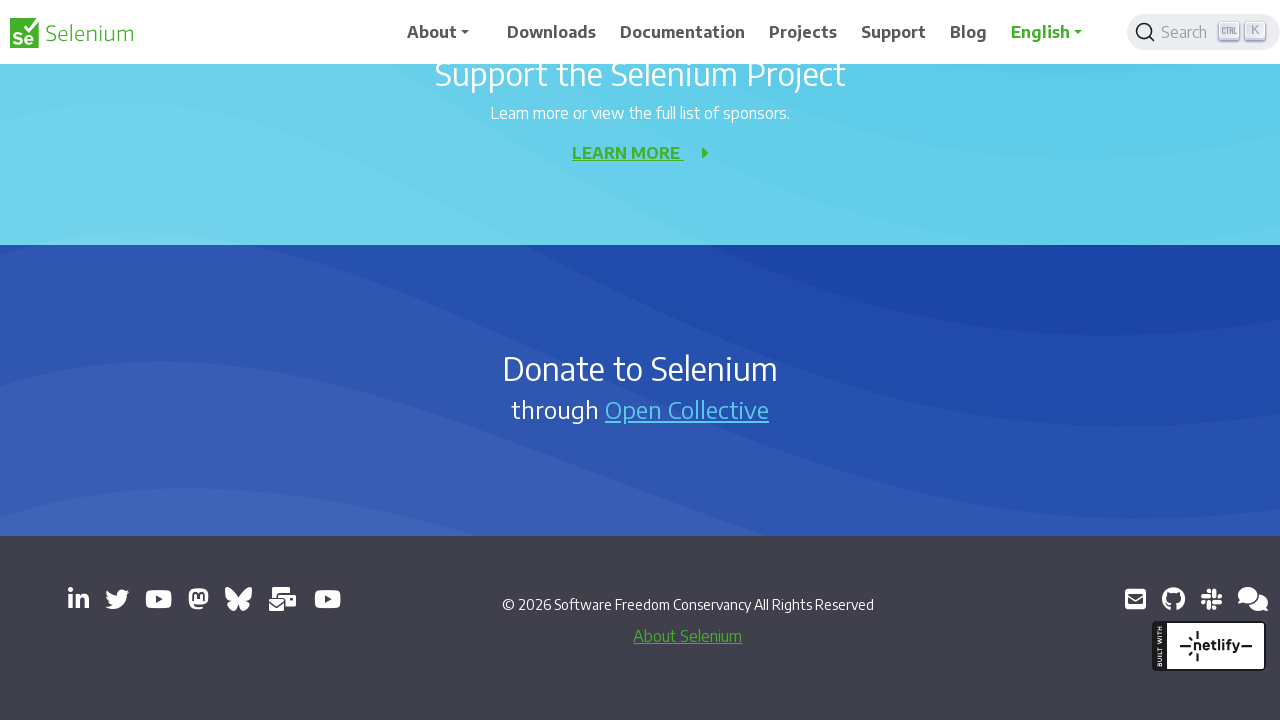

Retrieved href attribute from link
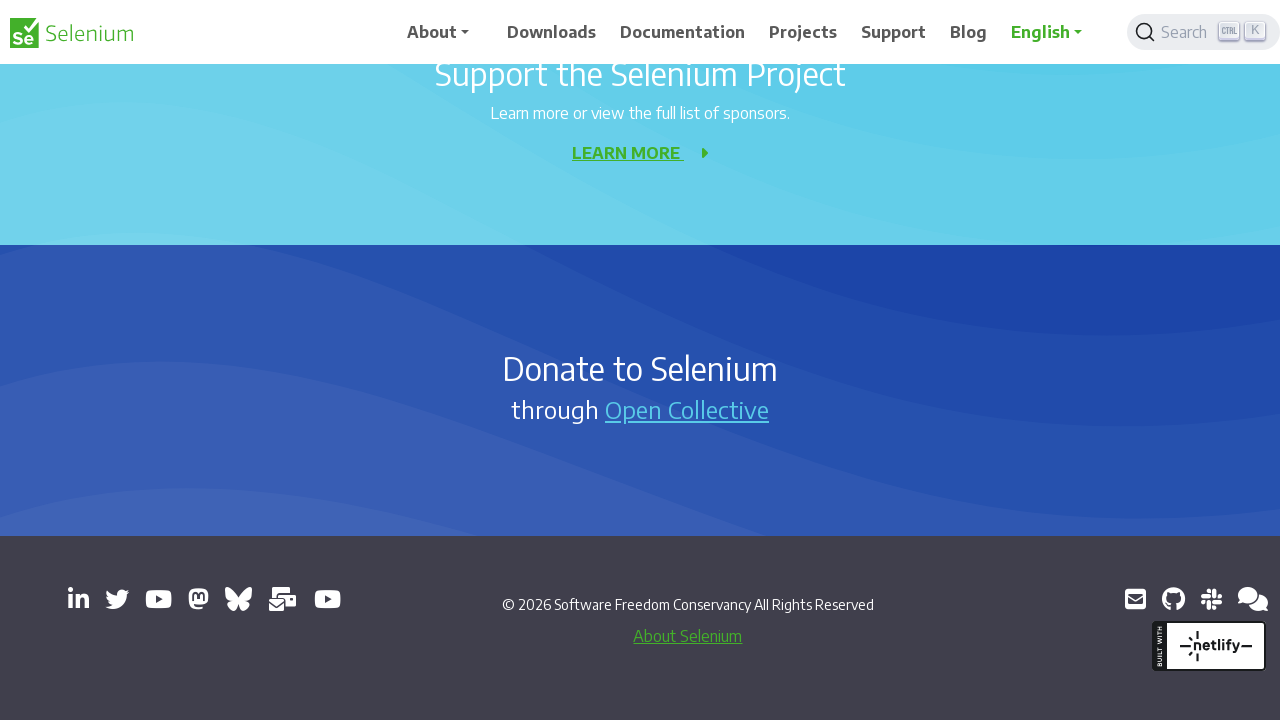

Clicked link to open new tab (href: https://www.linkedin.com/company/4826427/) at (78, 599) on a[target='_blank'] >> nth=2
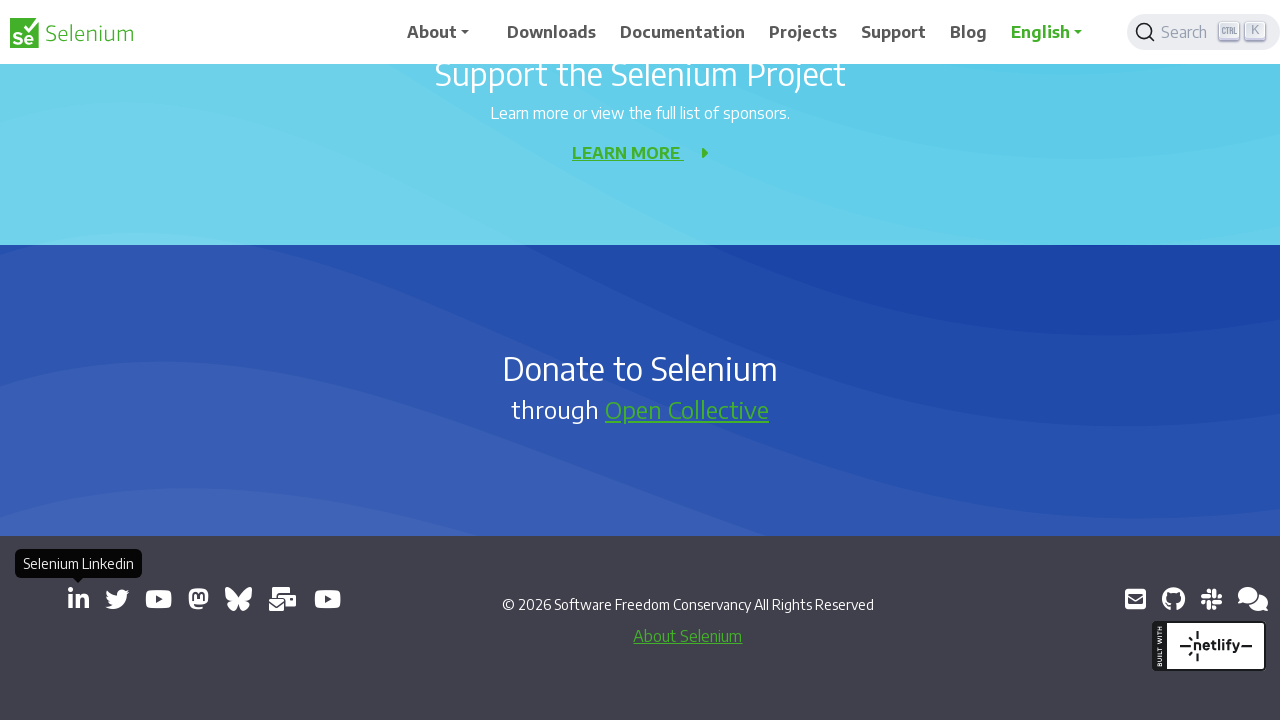

Retrieved href attribute from link
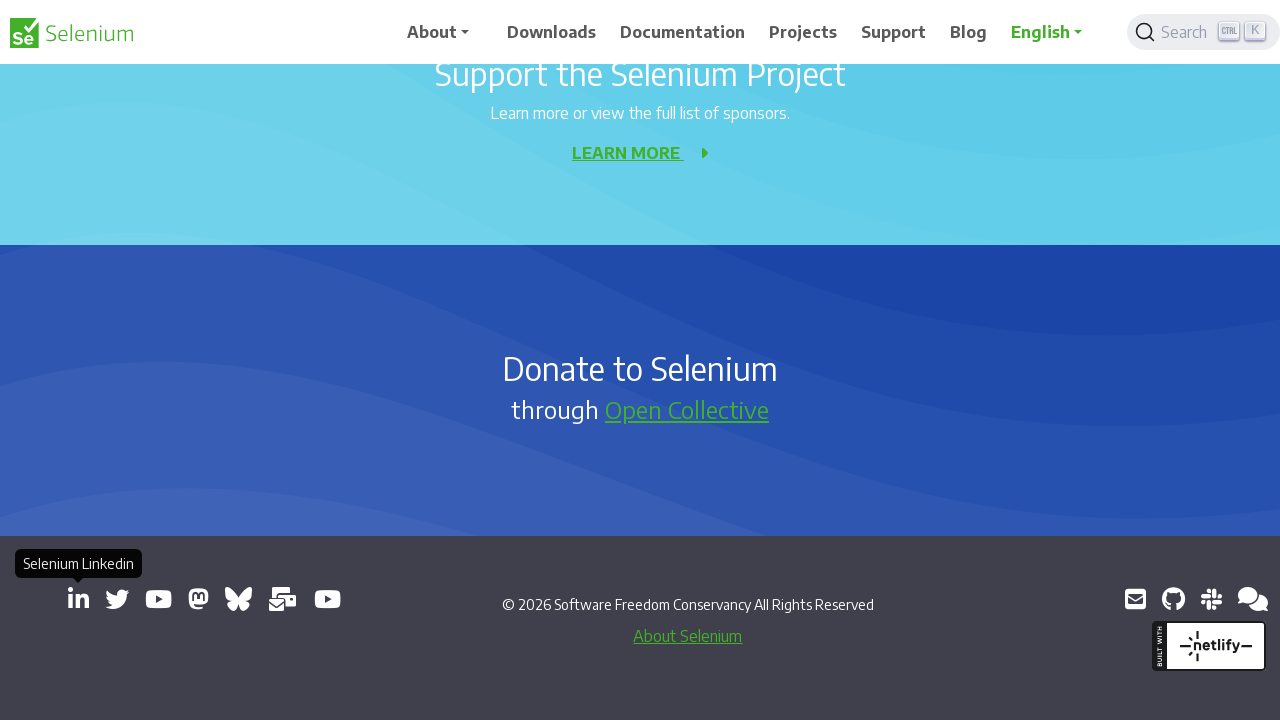

Clicked link to open new tab (href: https://x.com/SeleniumHQ) at (117, 599) on a[target='_blank'] >> nth=3
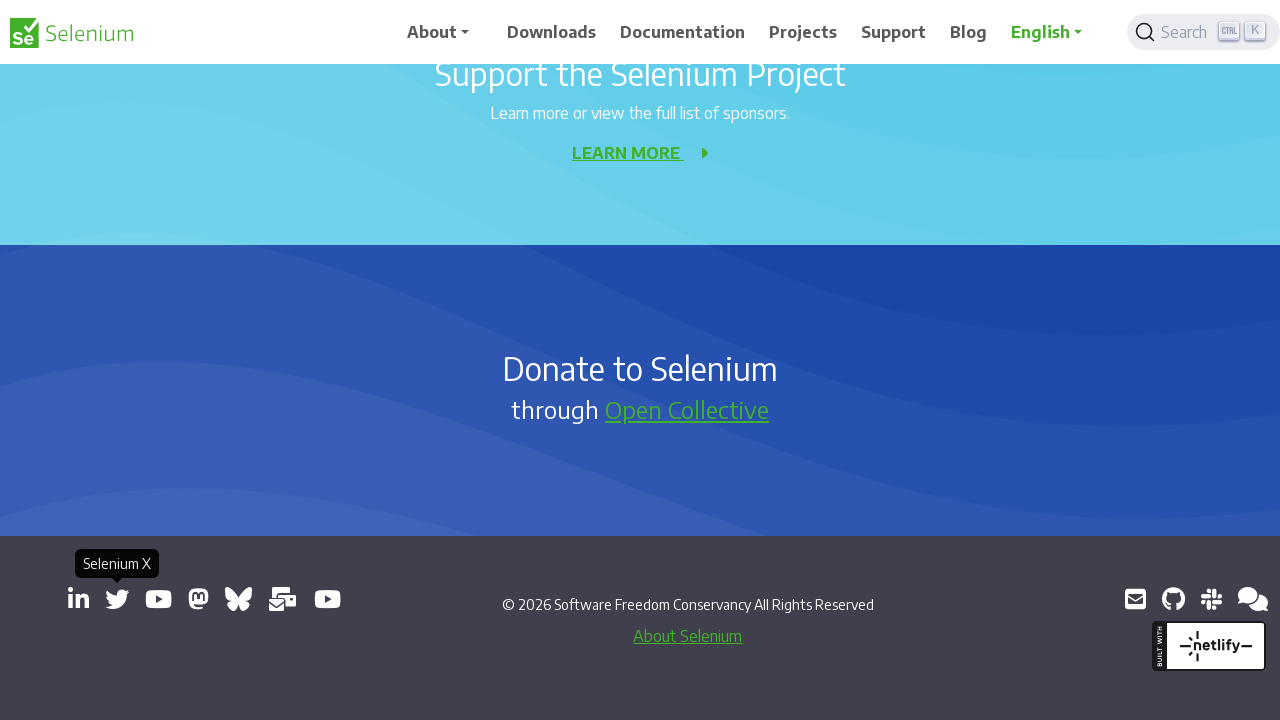

Retrieved href attribute from link
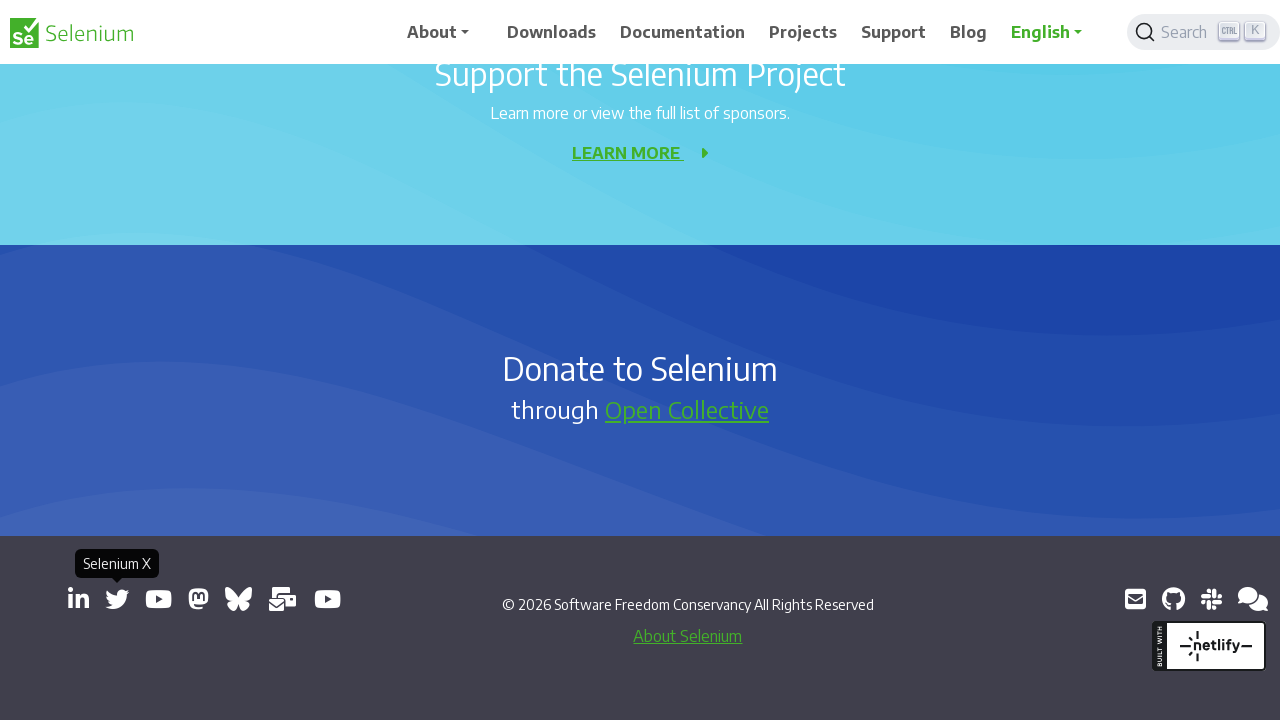

Clicked link to open new tab (href: https://www.youtube.com/@SeleniumHQProject/) at (158, 599) on a[target='_blank'] >> nth=4
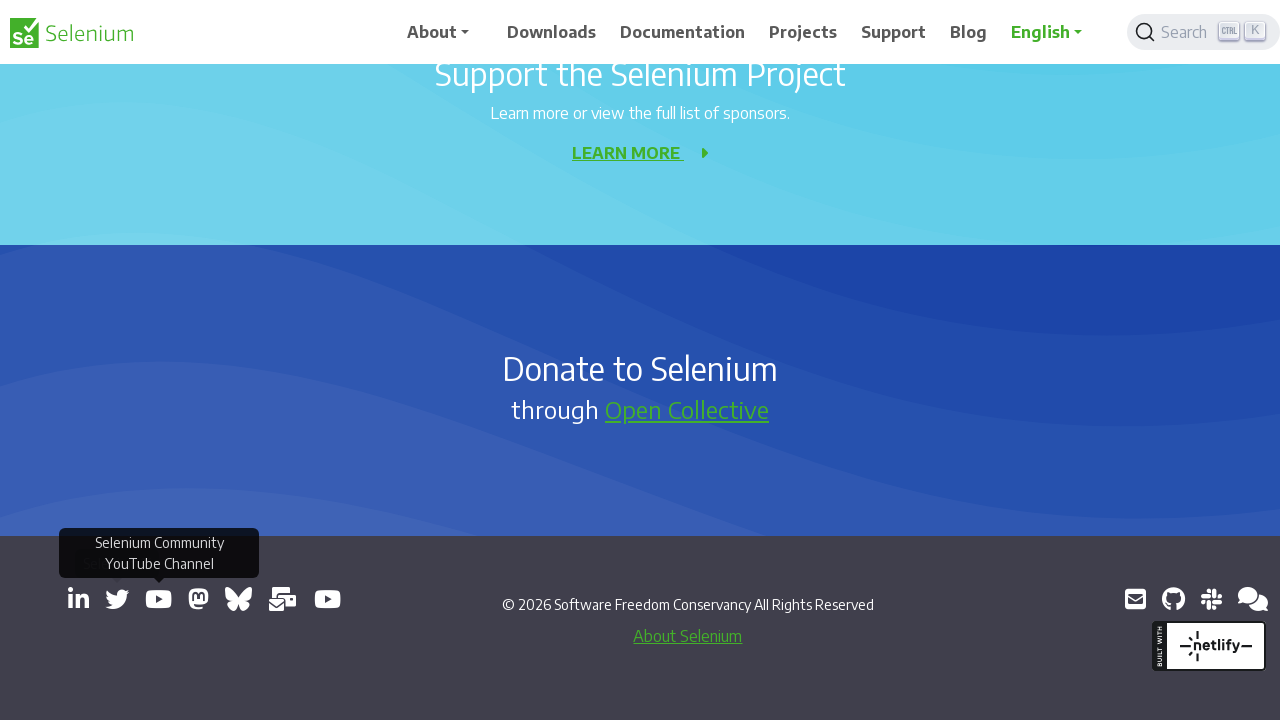

Retrieved href attribute from link
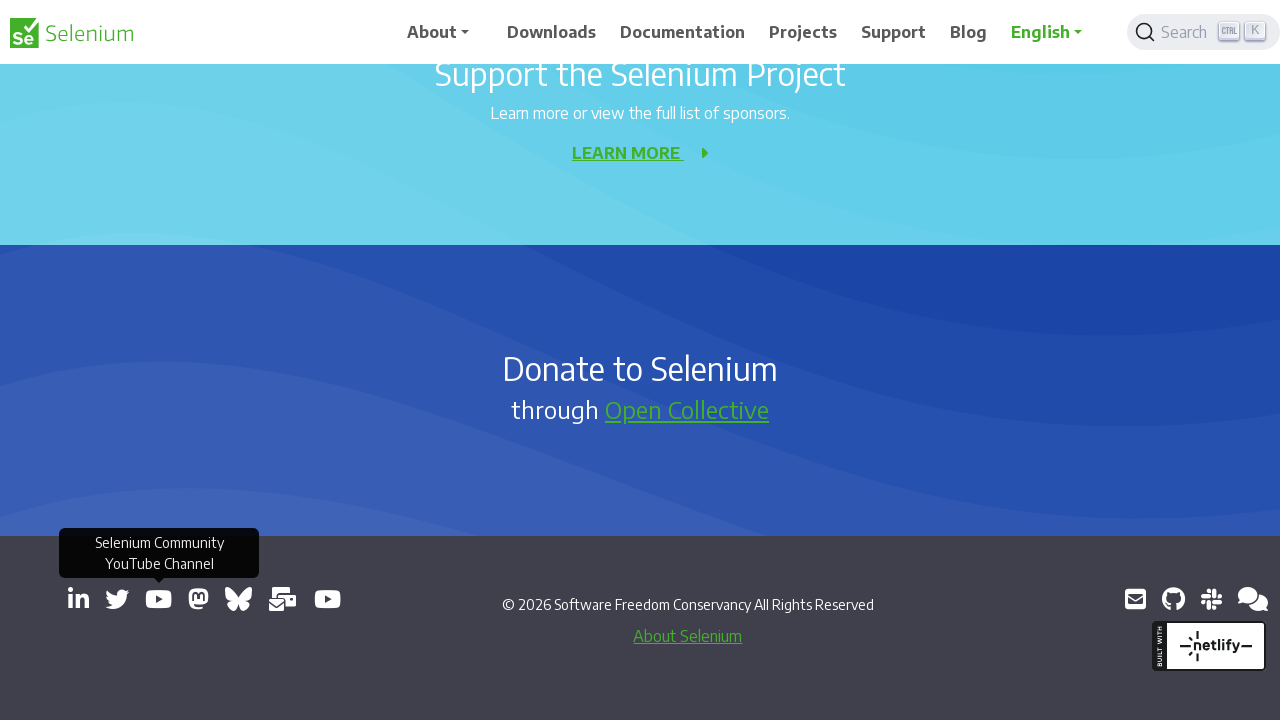

Clicked link to open new tab (href: https://mastodon.social/@seleniumHQ@fosstodon.org) at (198, 599) on a[target='_blank'] >> nth=5
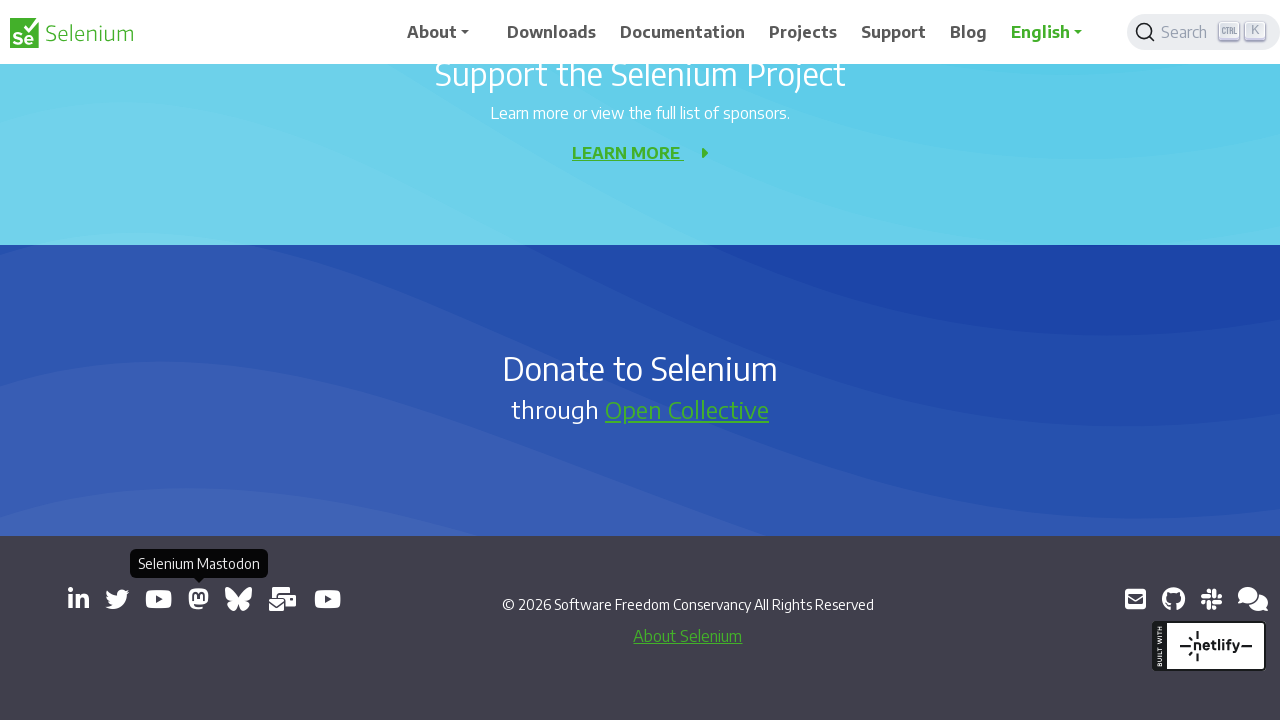

Retrieved href attribute from link
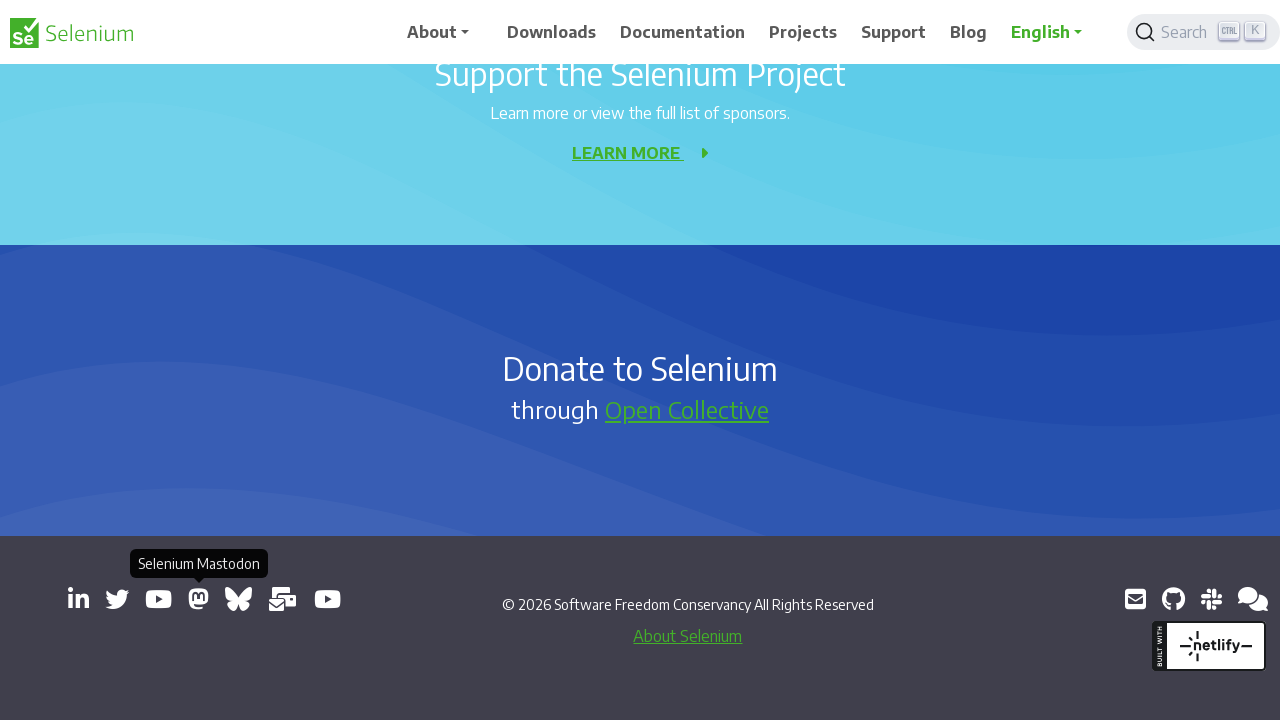

Clicked link to open new tab (href: https://bsky.app/profile/seleniumconf.bsky.social) at (238, 599) on a[target='_blank'] >> nth=6
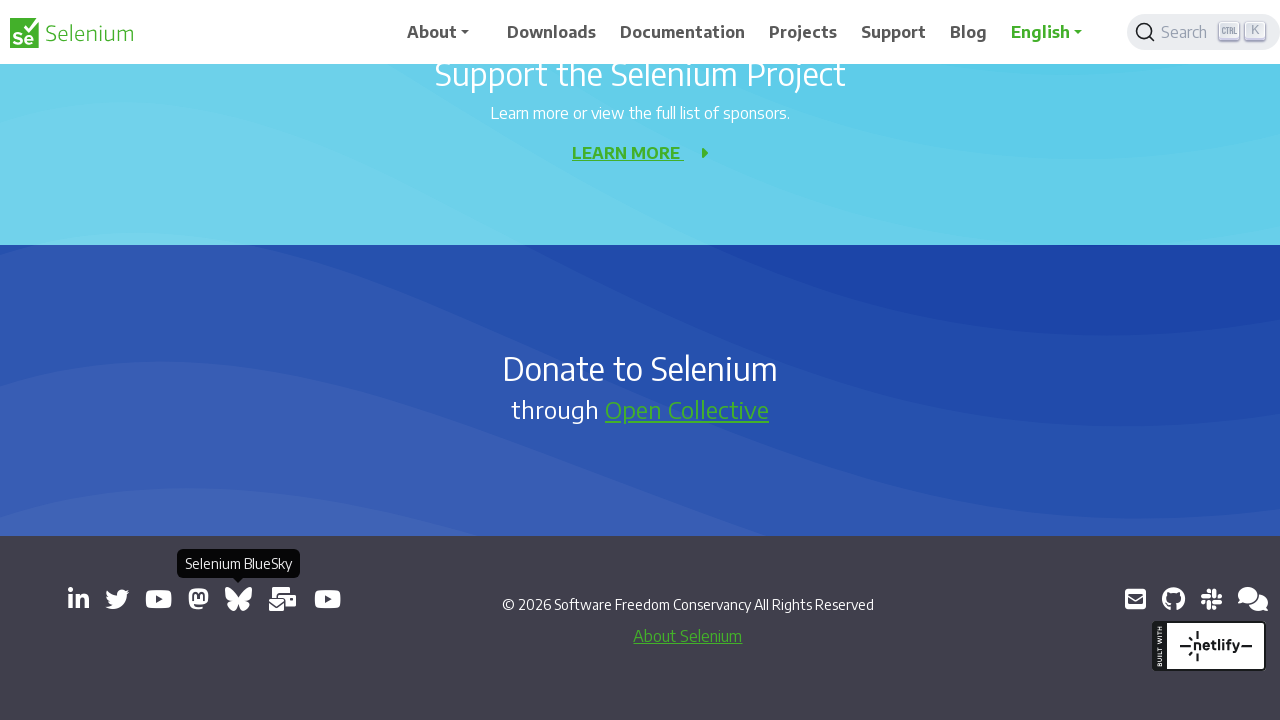

Retrieved href attribute from link
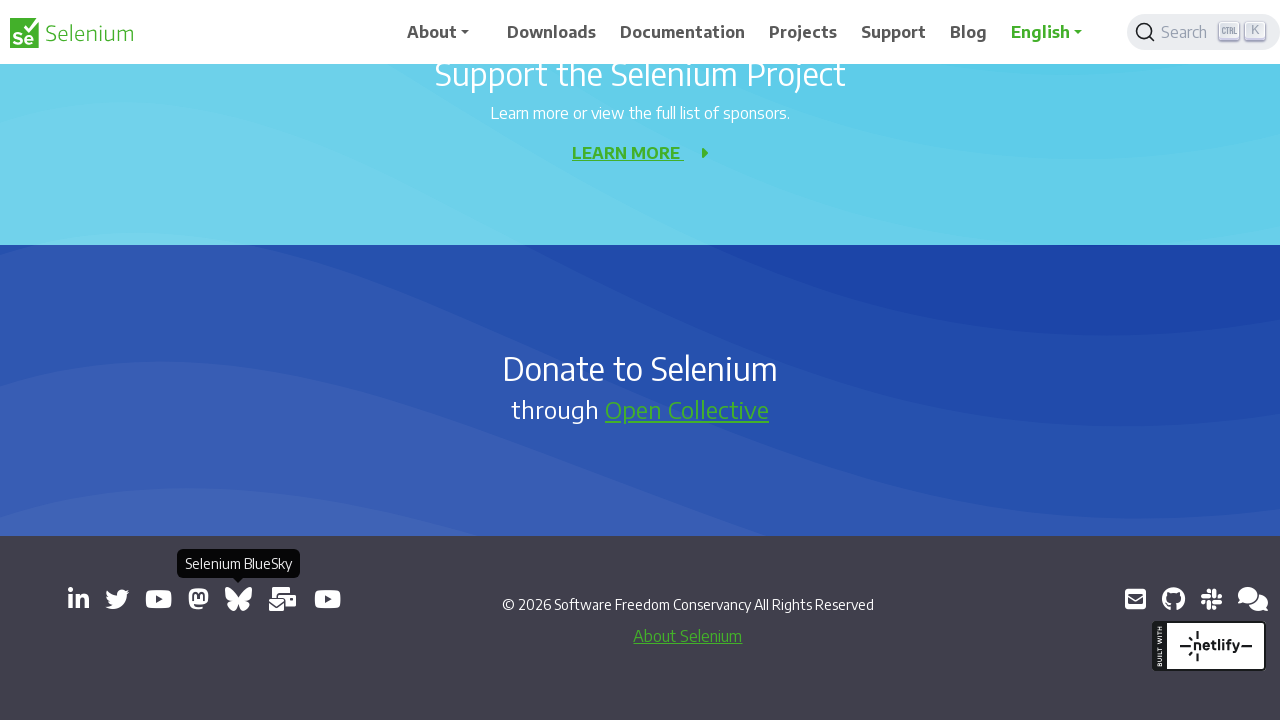

Clicked link to open new tab (href: https://groups.google.com/group/selenium-users) at (283, 599) on a[target='_blank'] >> nth=7
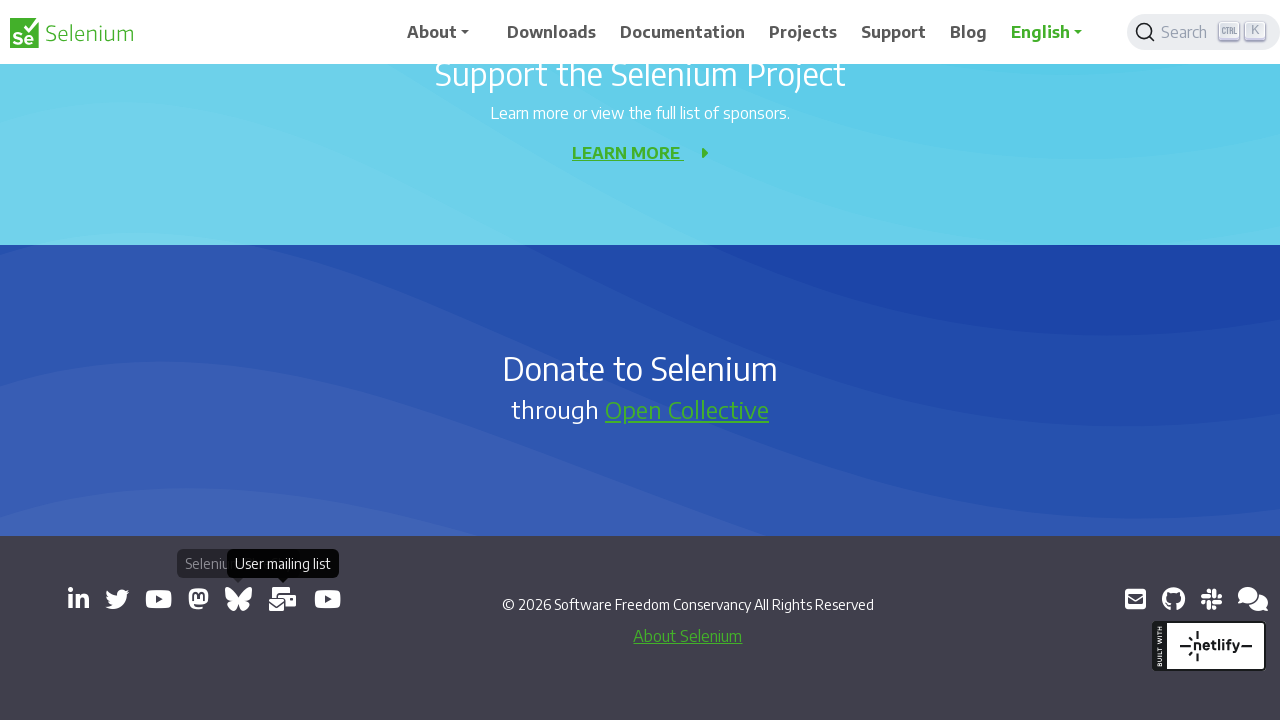

Retrieved href attribute from link
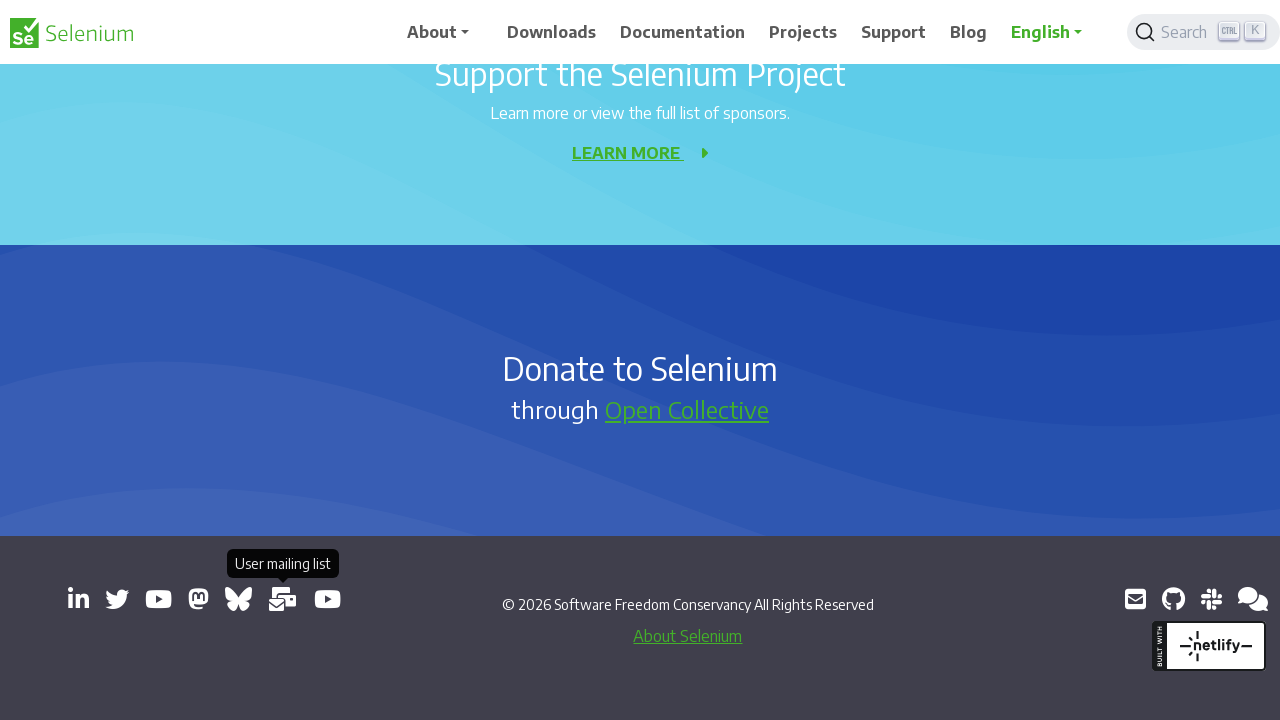

Clicked link to open new tab (href: https://www.youtube.com/channel/UCbDlgX_613xNMrDqCe3QNEw) at (328, 599) on a[target='_blank'] >> nth=8
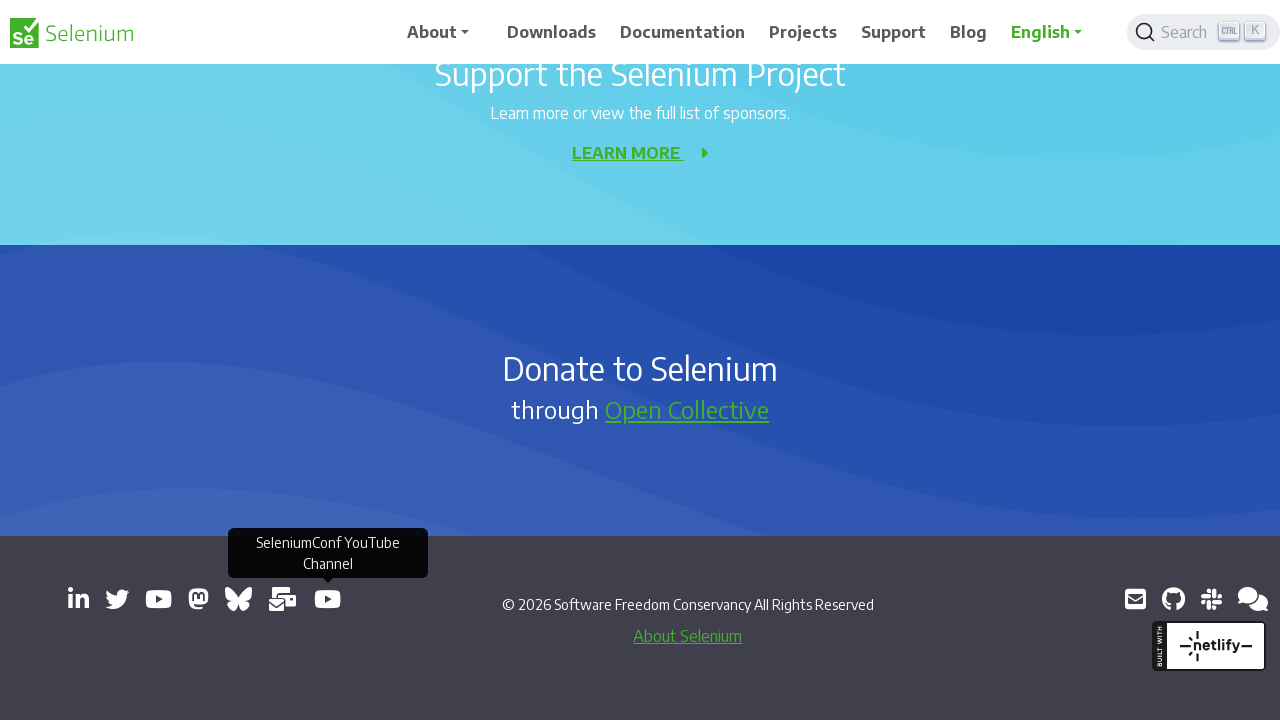

Retrieved href attribute from link
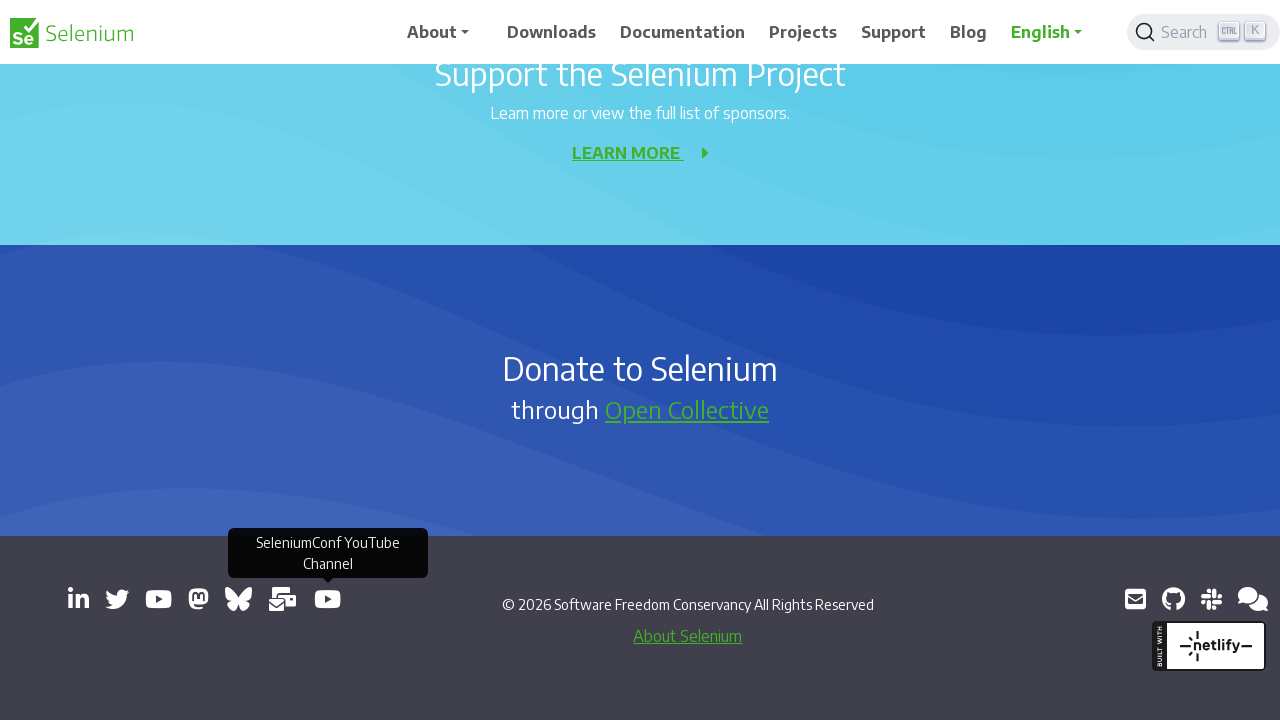

Retrieved href attribute from link
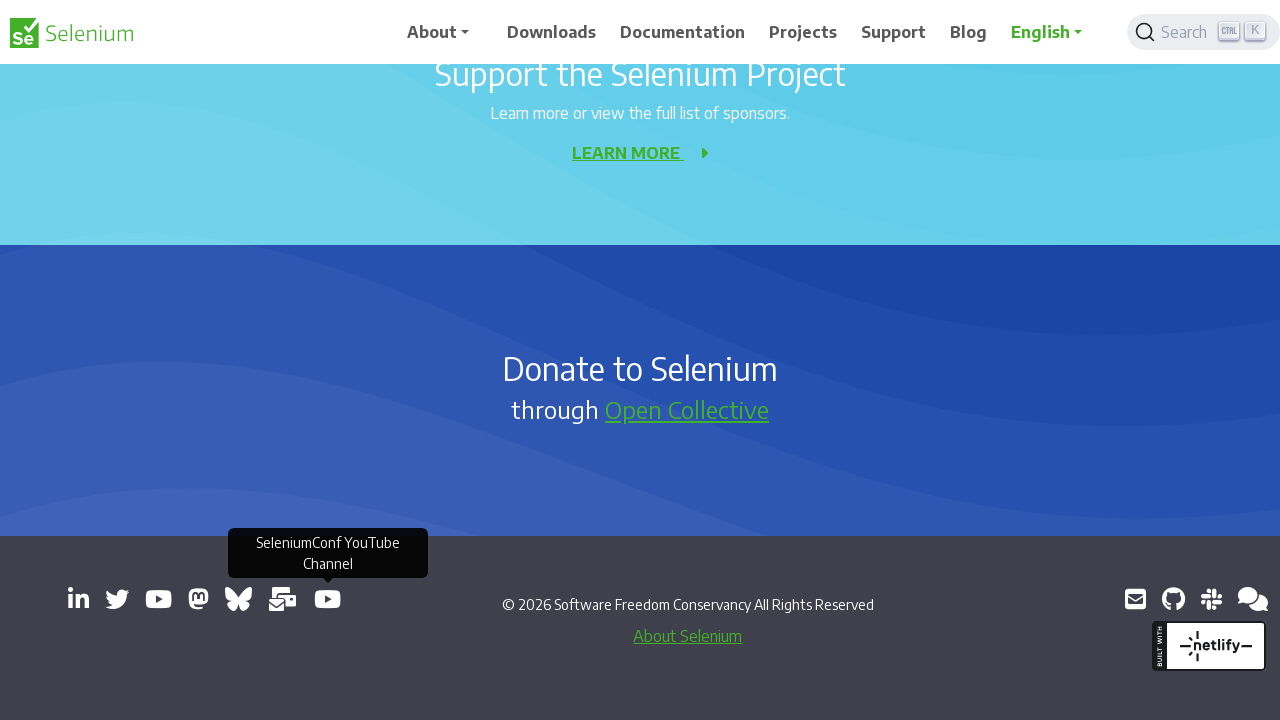

Clicked link to open new tab (href: https://github.com/seleniumhq/selenium) at (1173, 599) on a[target='_blank'] >> nth=10
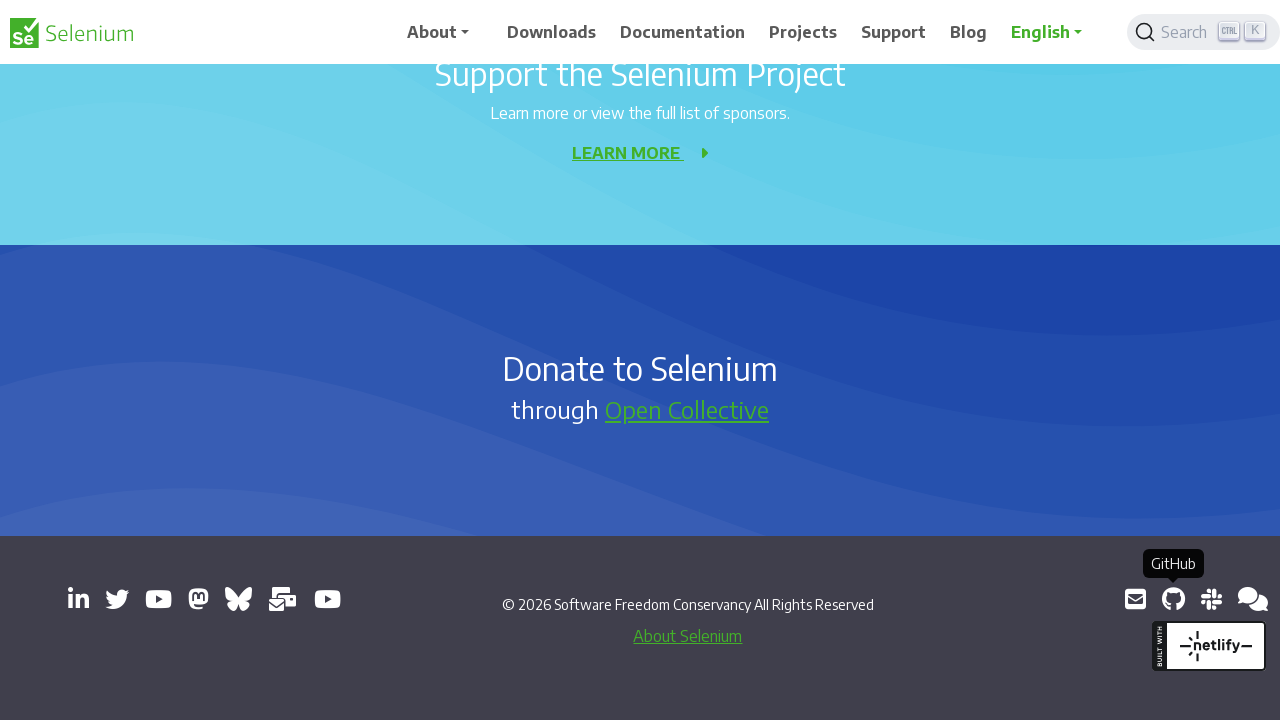

Retrieved href attribute from link
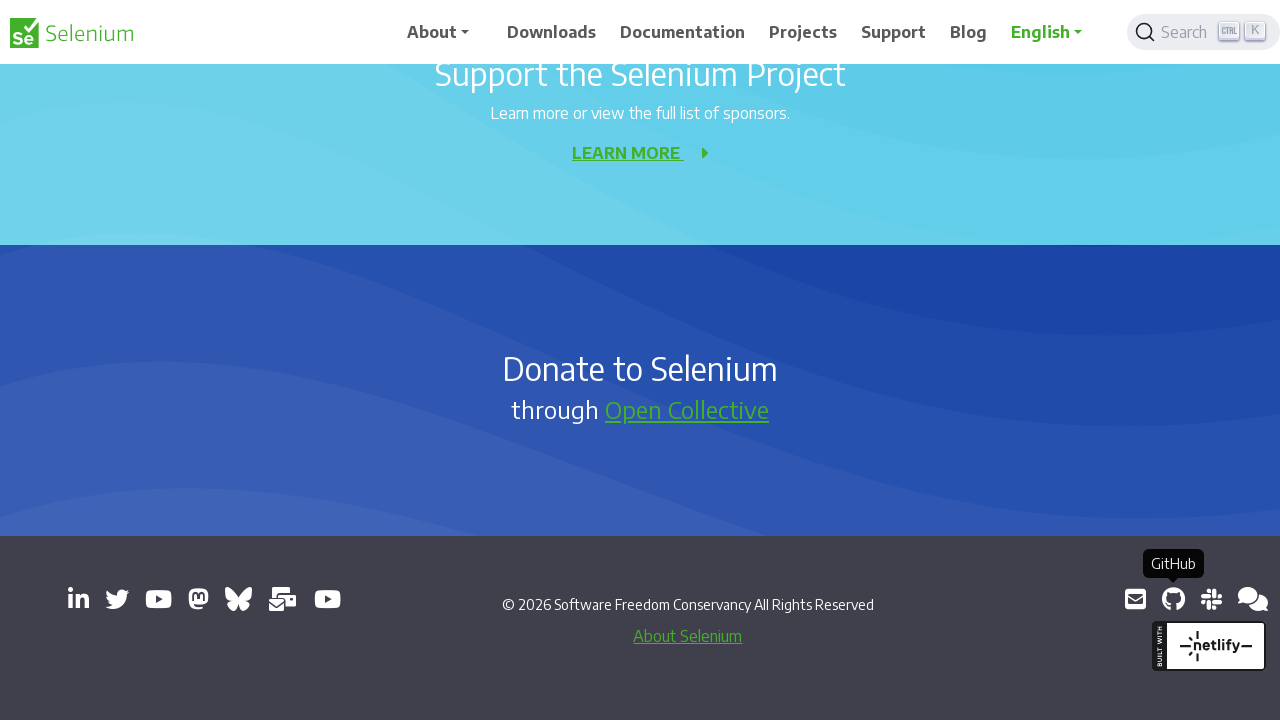

Clicked link to open new tab (href: https://inviter.co/seleniumhq) at (1211, 599) on a[target='_blank'] >> nth=11
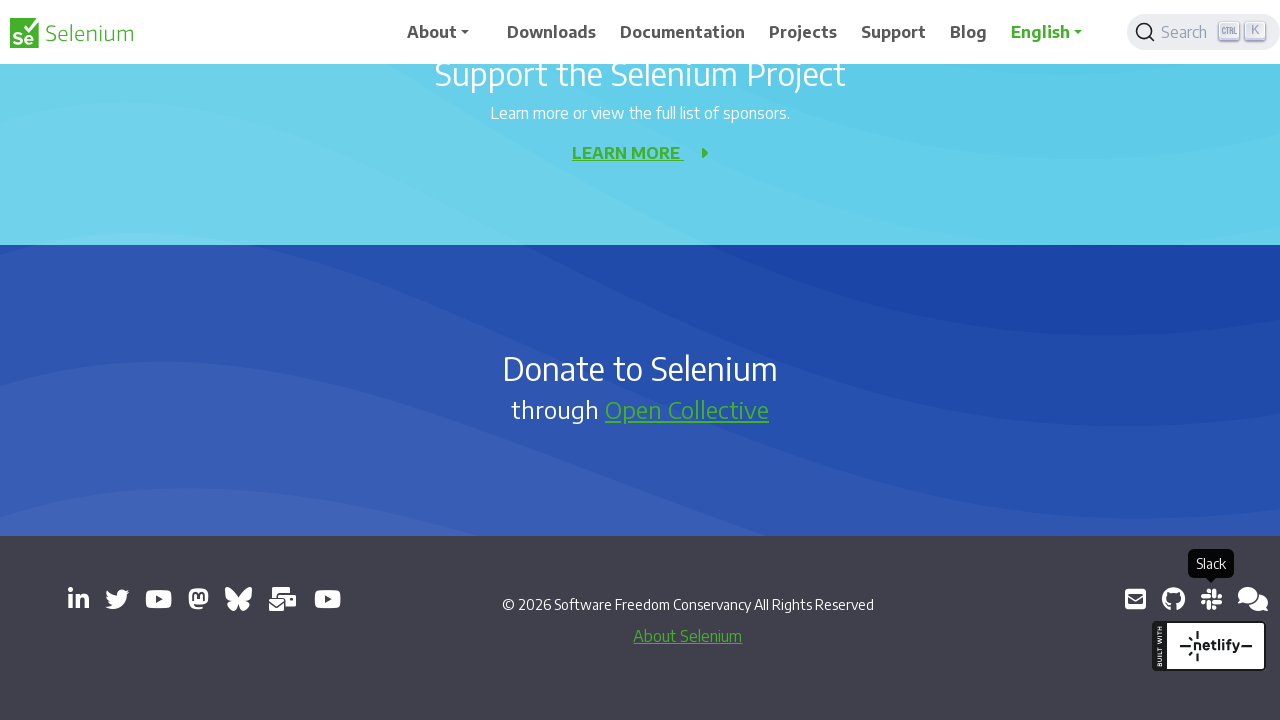

Retrieved href attribute from link
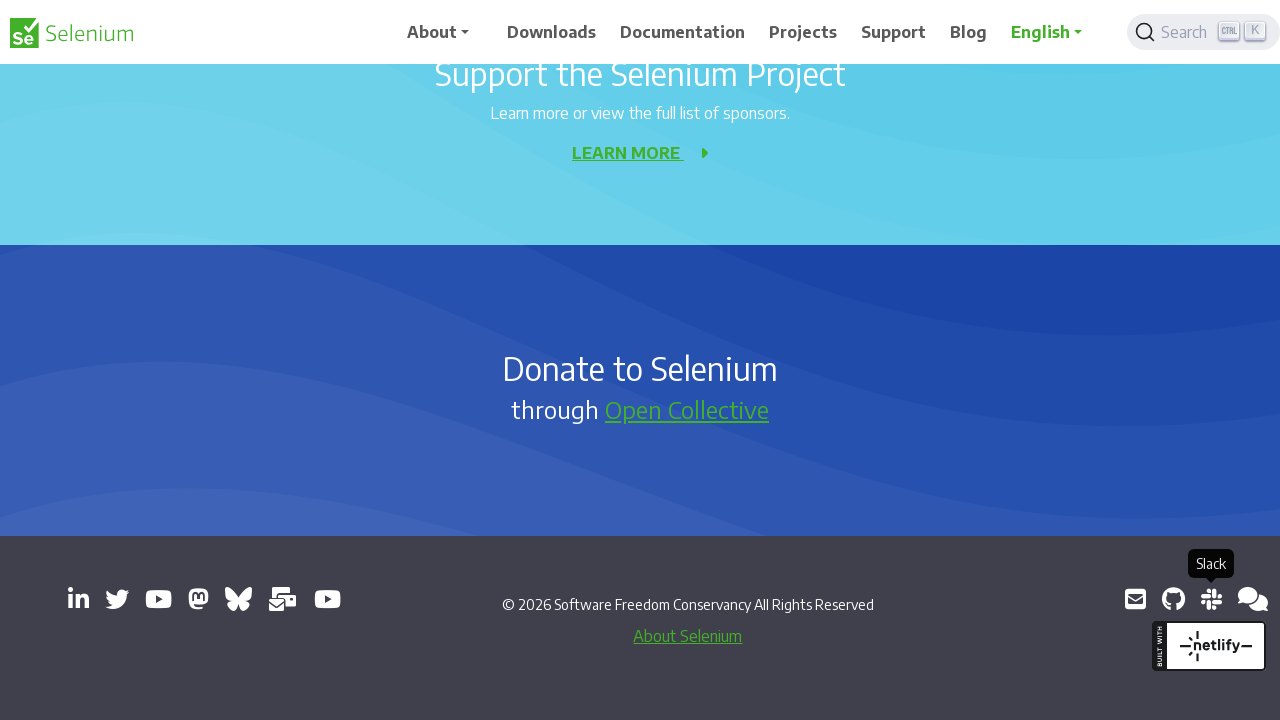

Clicked link to open new tab (href: https://web.libera.chat/#selenium) at (1253, 599) on a[target='_blank'] >> nth=12
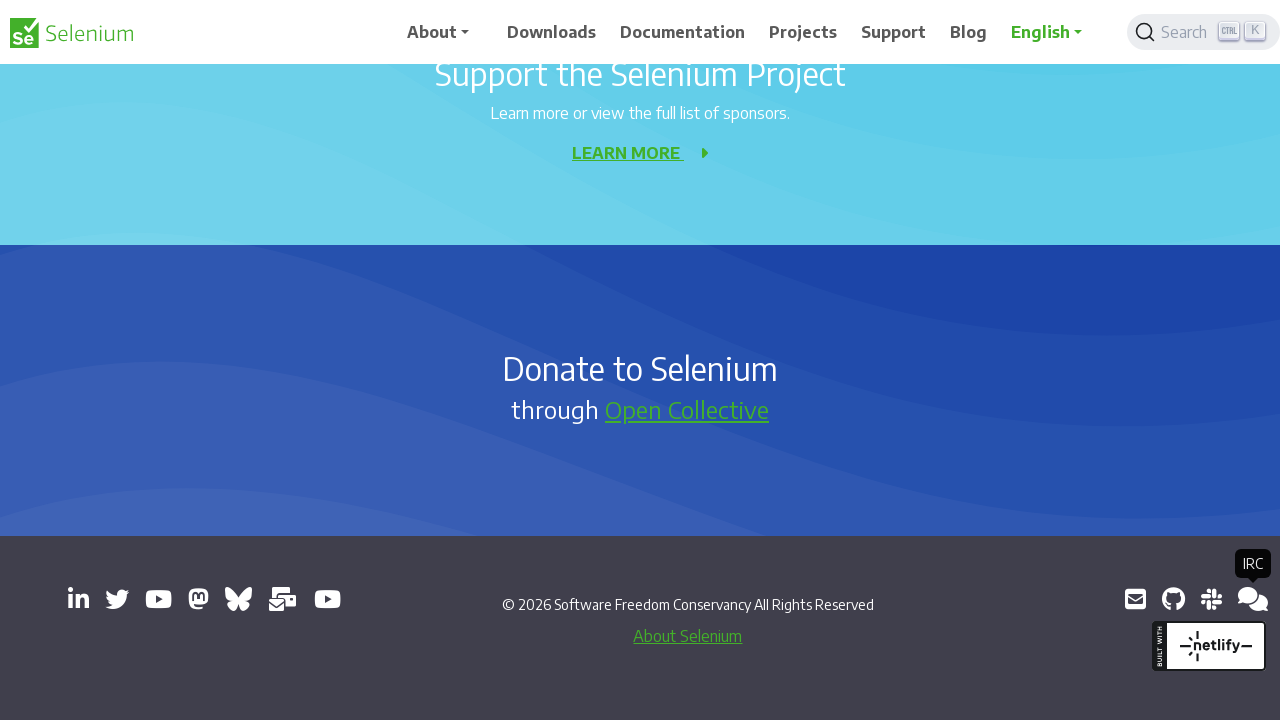

Retrieved href attribute from link
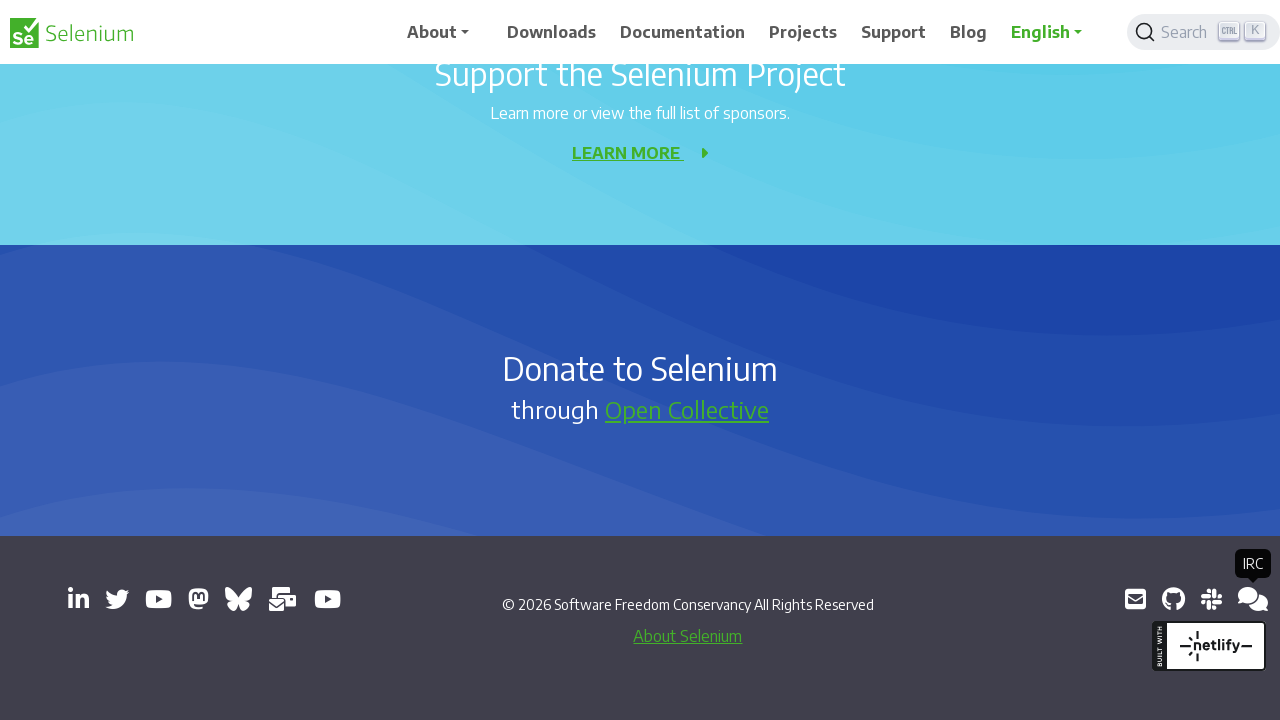

Clicked link to open new tab (href: https://groups.google.com/g/selenium-developers) at (1248, 599) on a[target='_blank'] >> nth=13
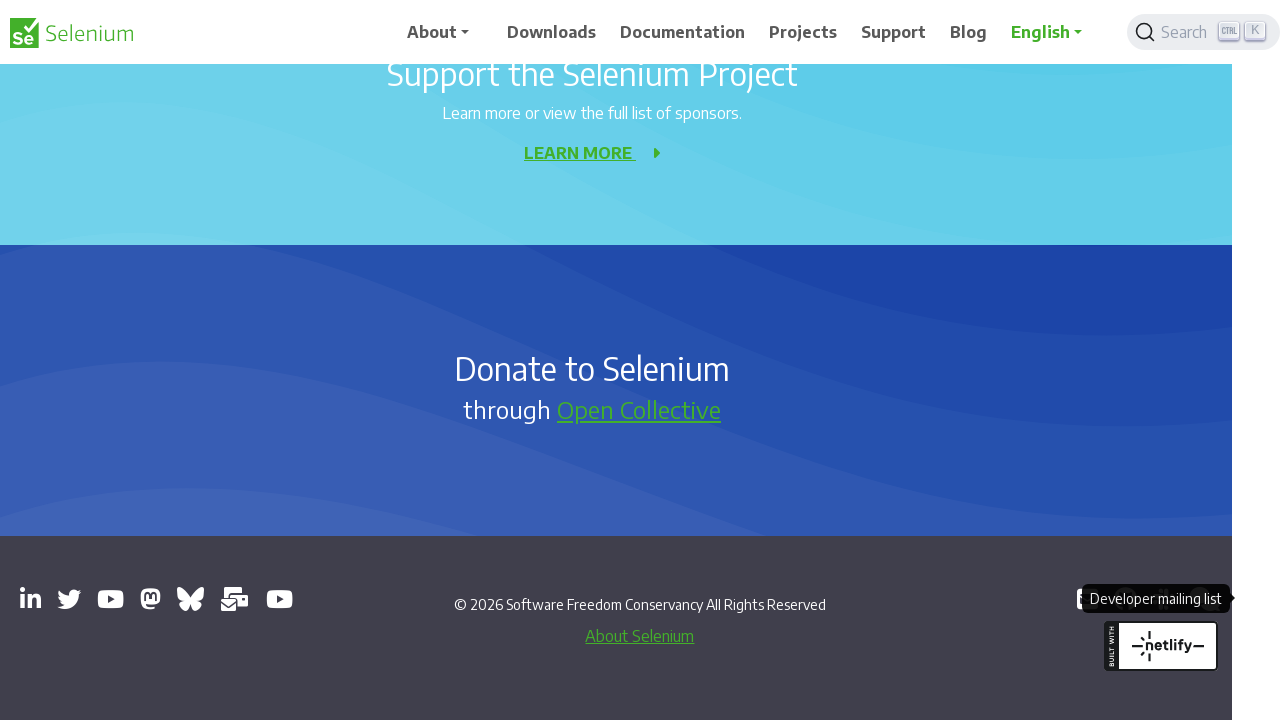

Waited 2 seconds for all tabs to open
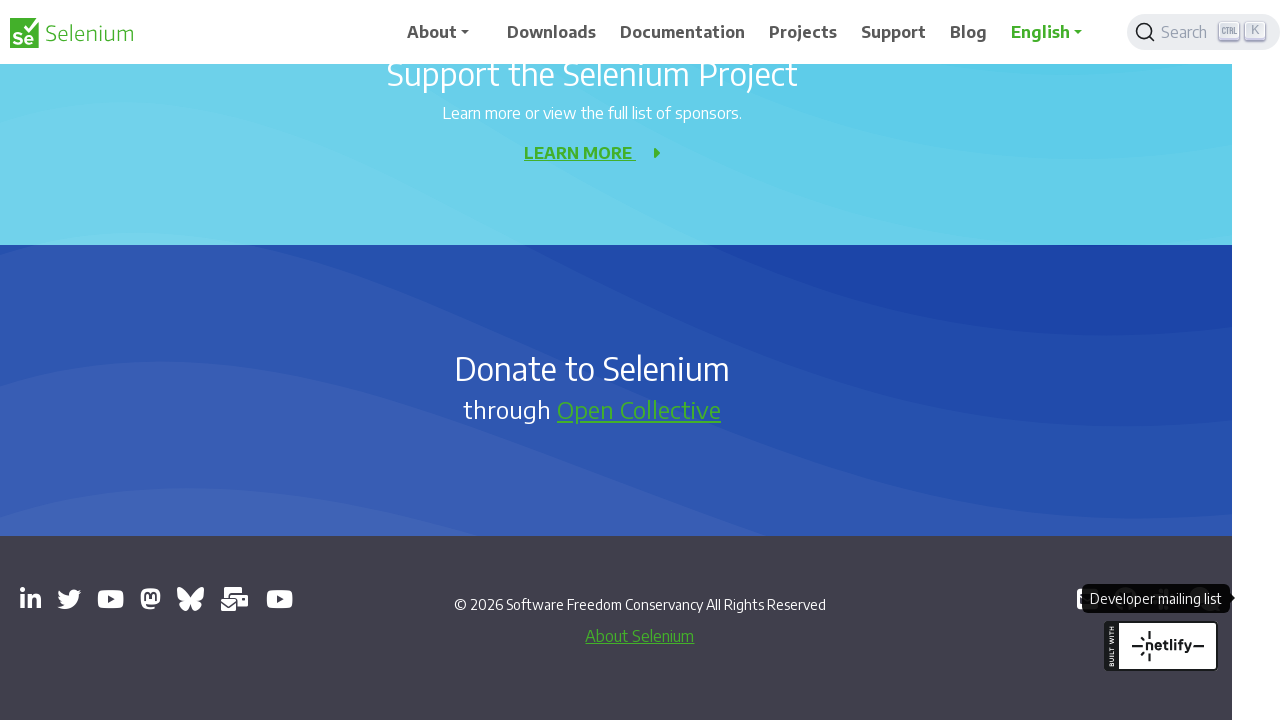

Retrieved all 14 pages from context
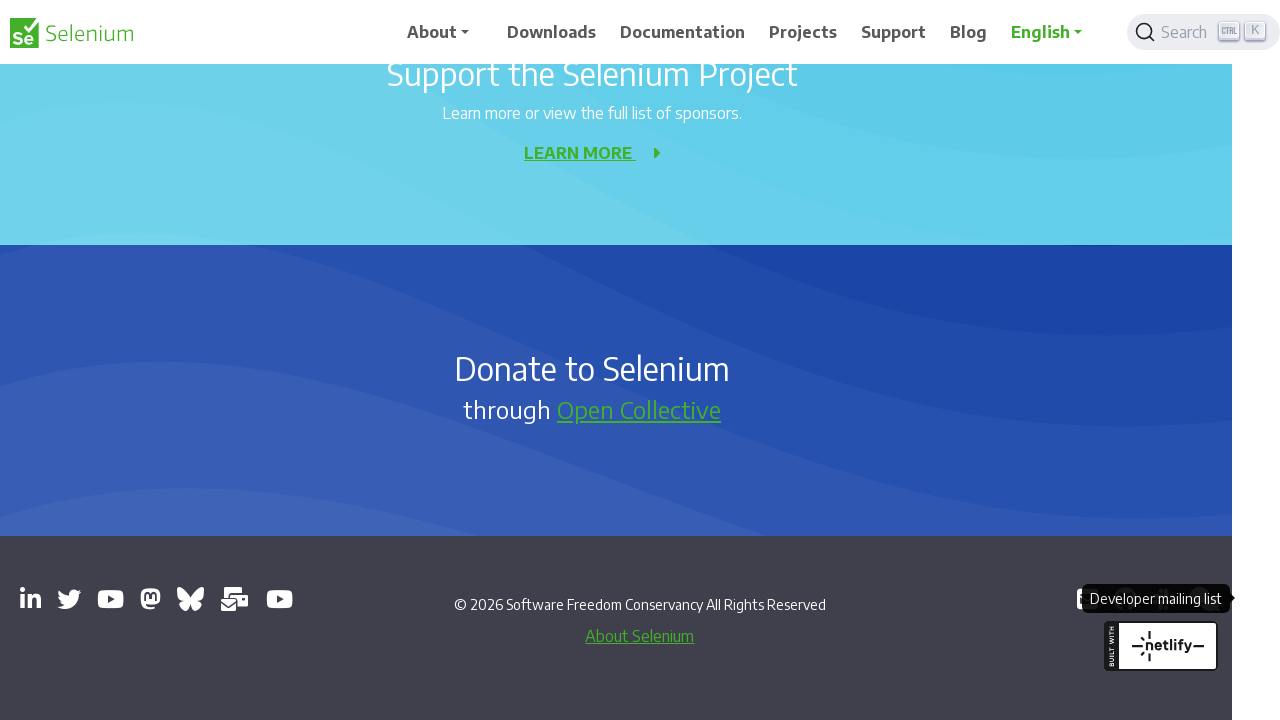

Switched to tab and brought it to front
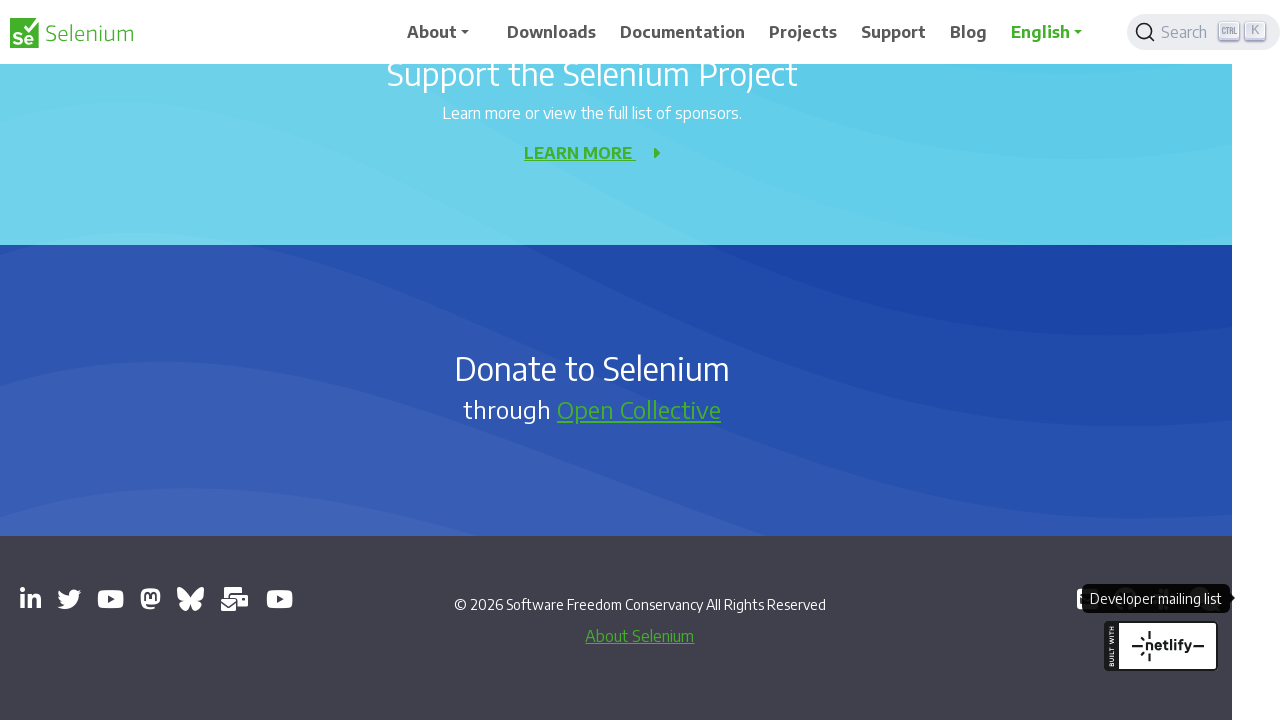

Page loaded successfully (domcontentloaded)
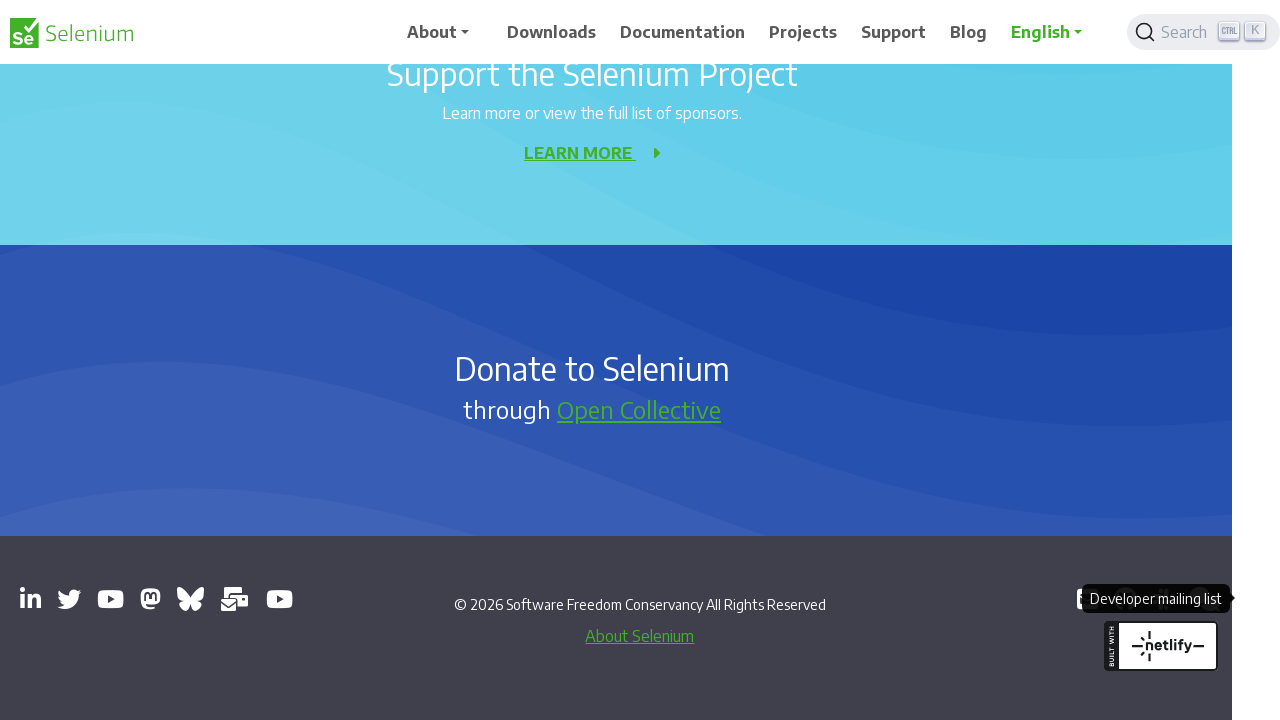

Switched to tab and brought it to front
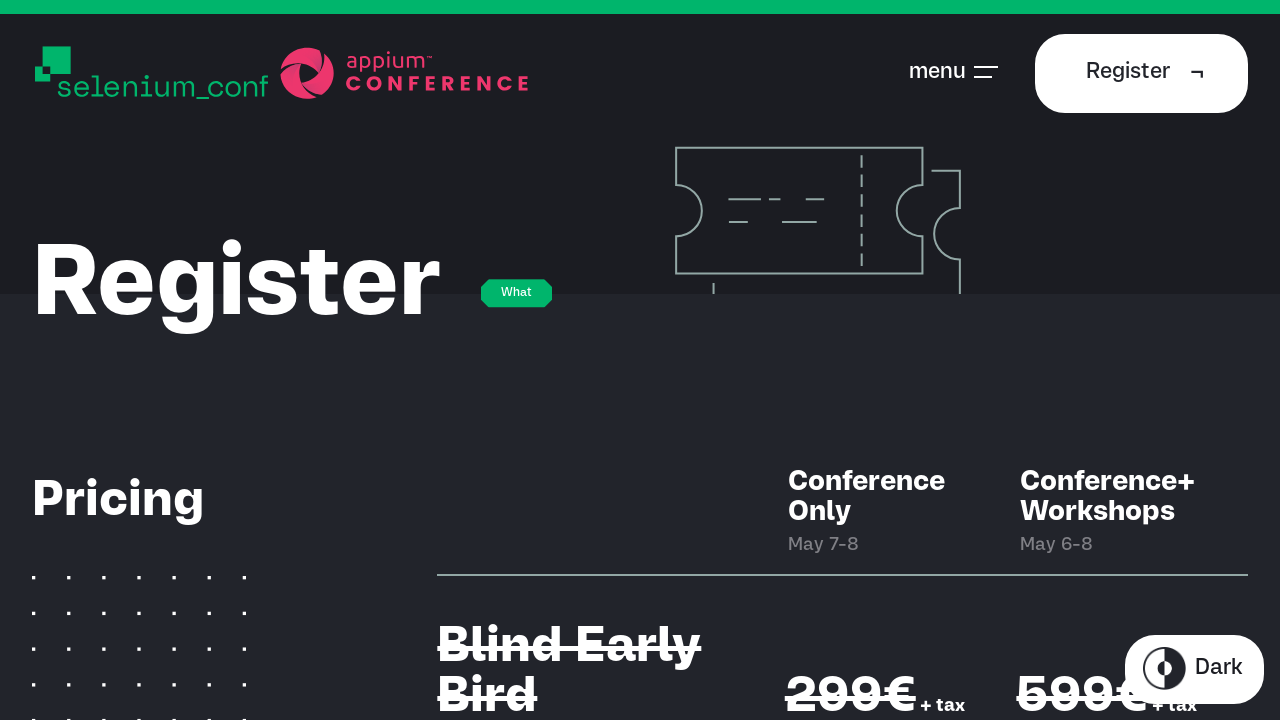

Page loaded successfully (domcontentloaded)
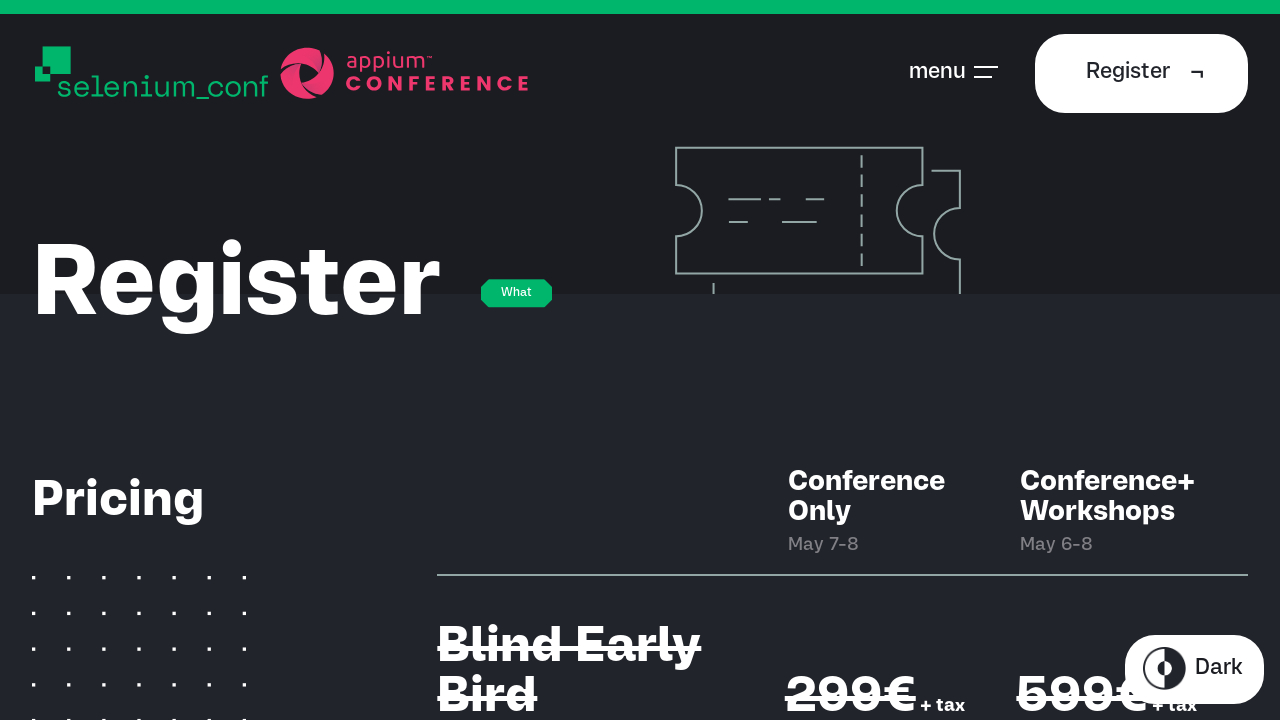

Switched to tab and brought it to front
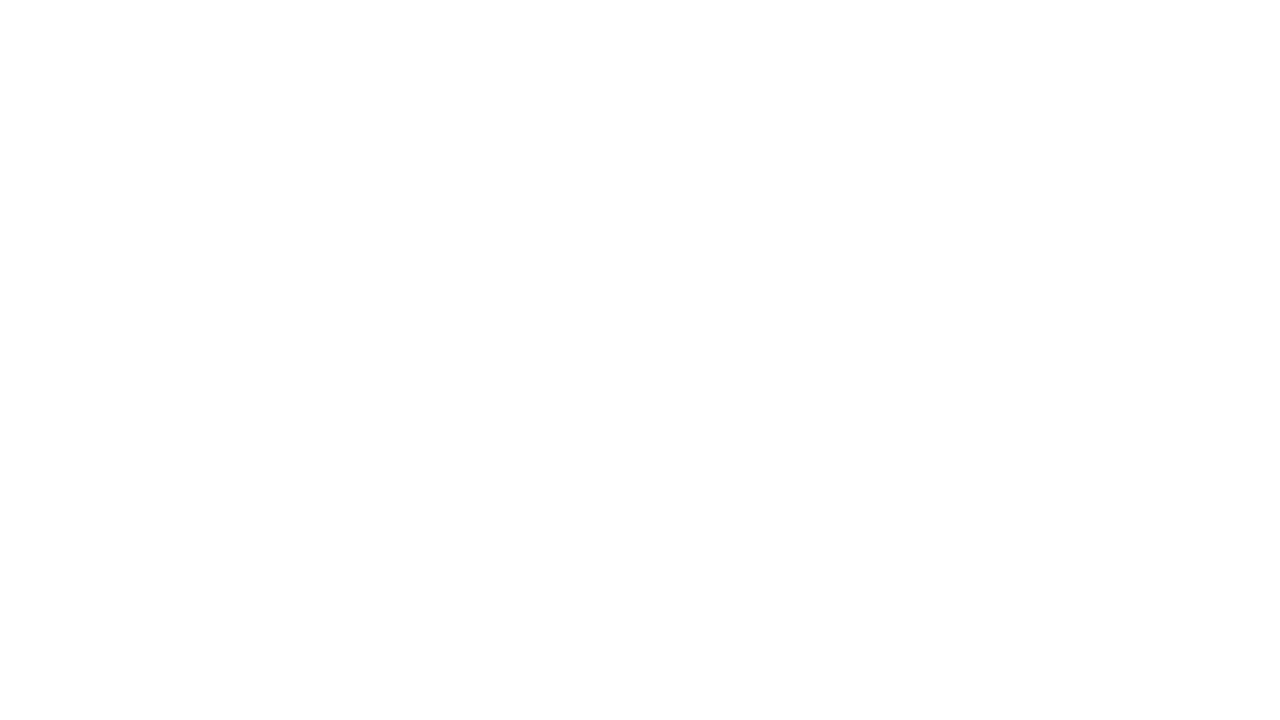

Page loaded successfully (domcontentloaded)
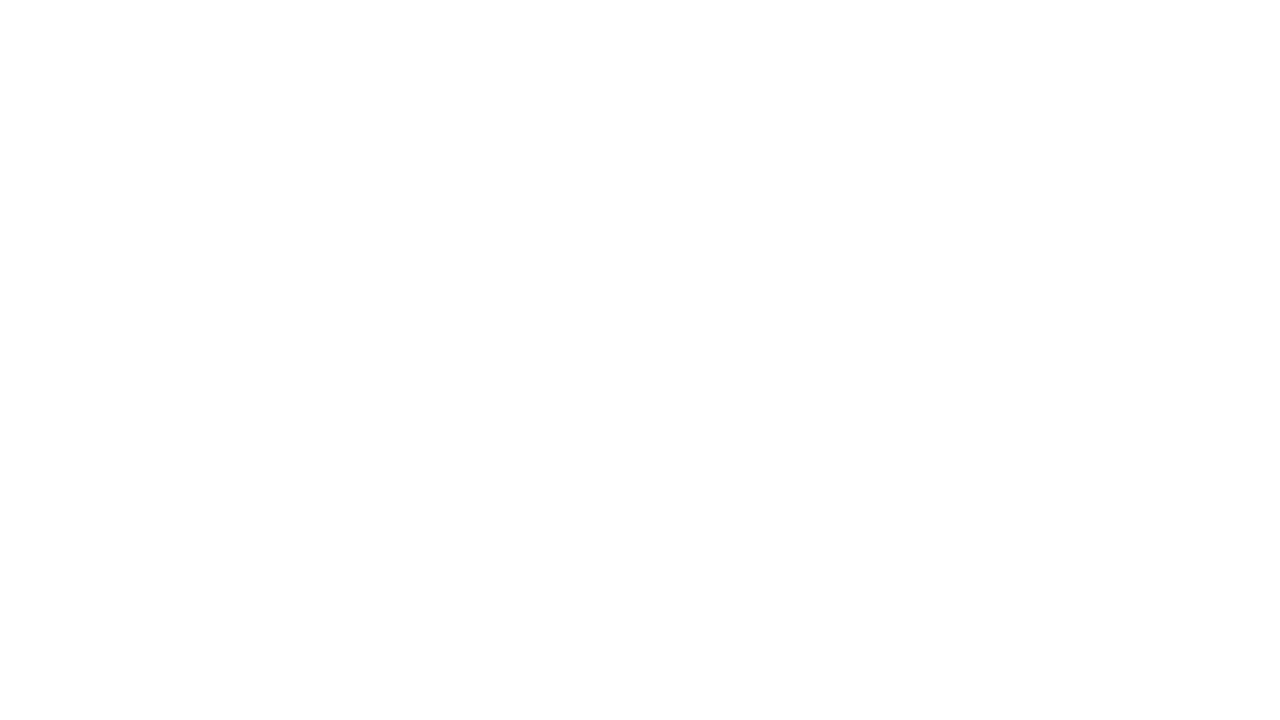

Switched to tab and brought it to front
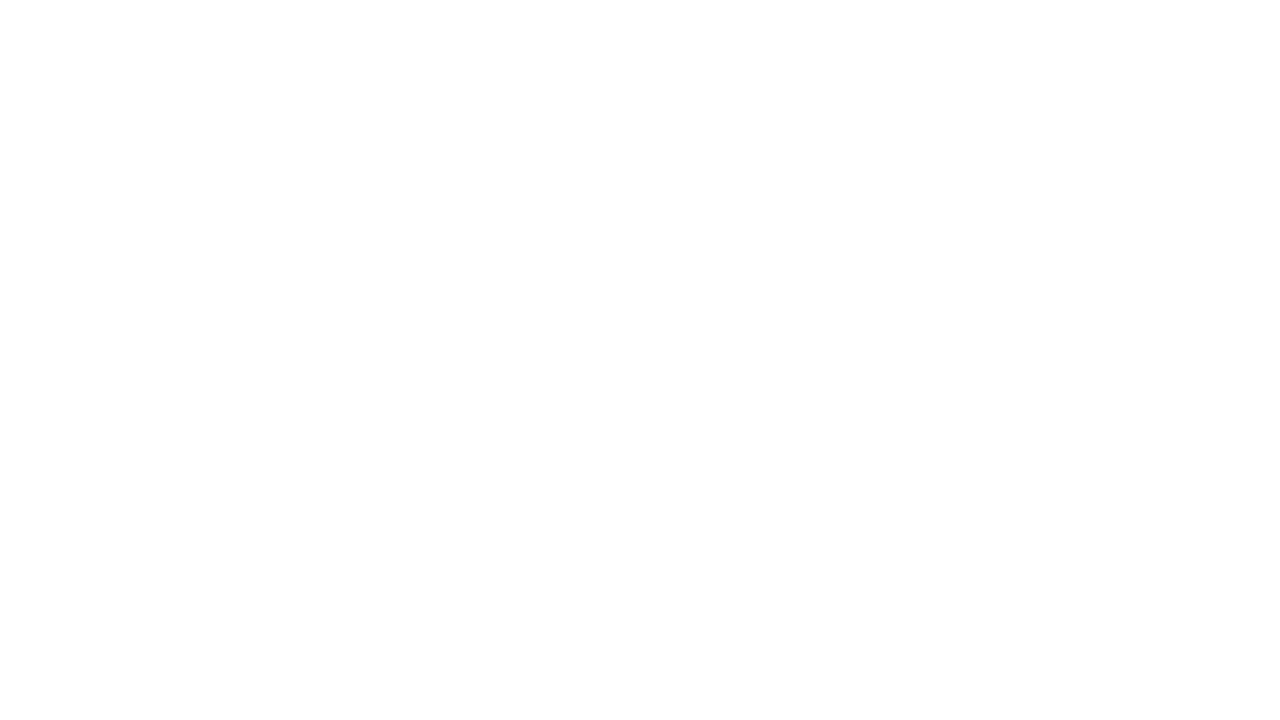

Page loaded successfully (domcontentloaded)
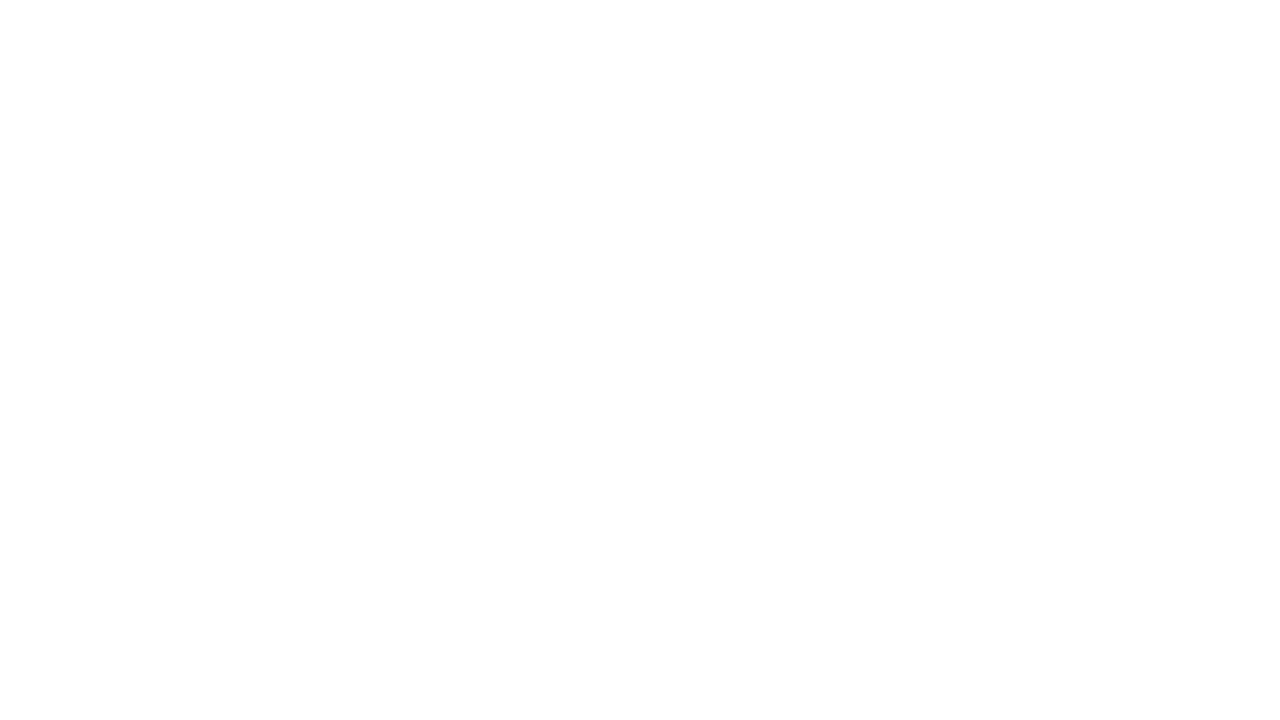

Switched to tab and brought it to front
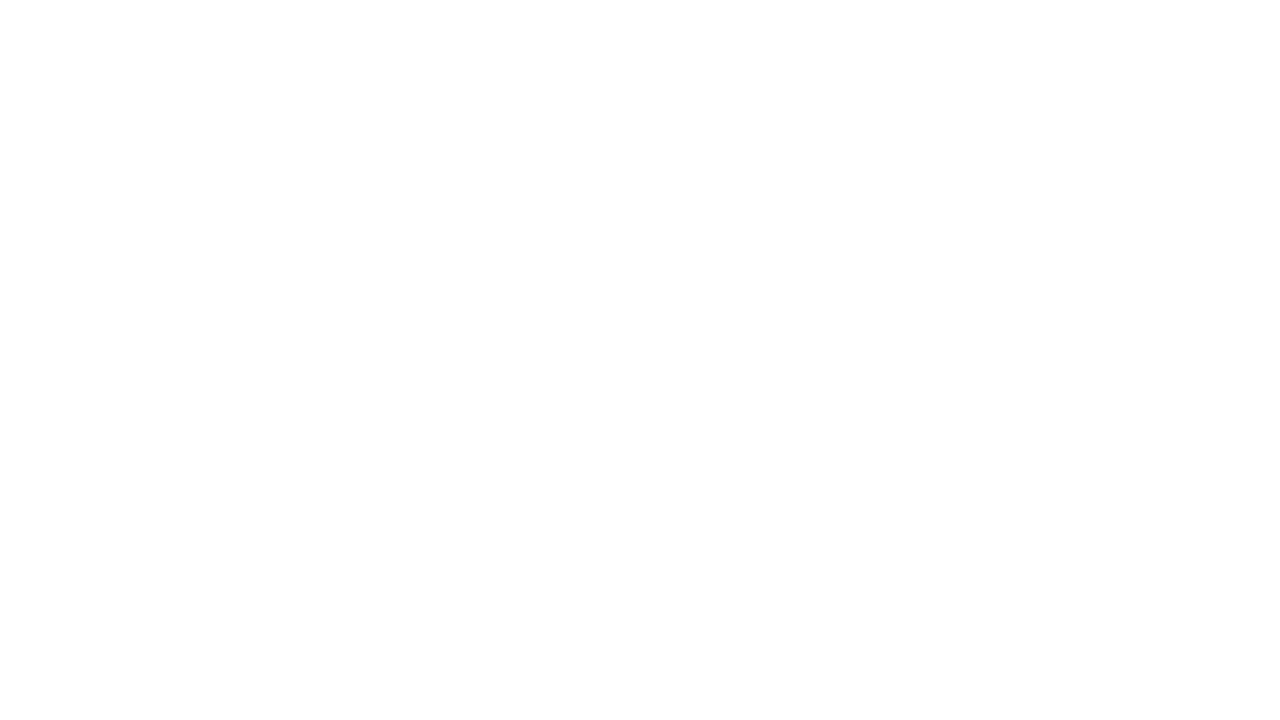

Page loaded successfully (domcontentloaded)
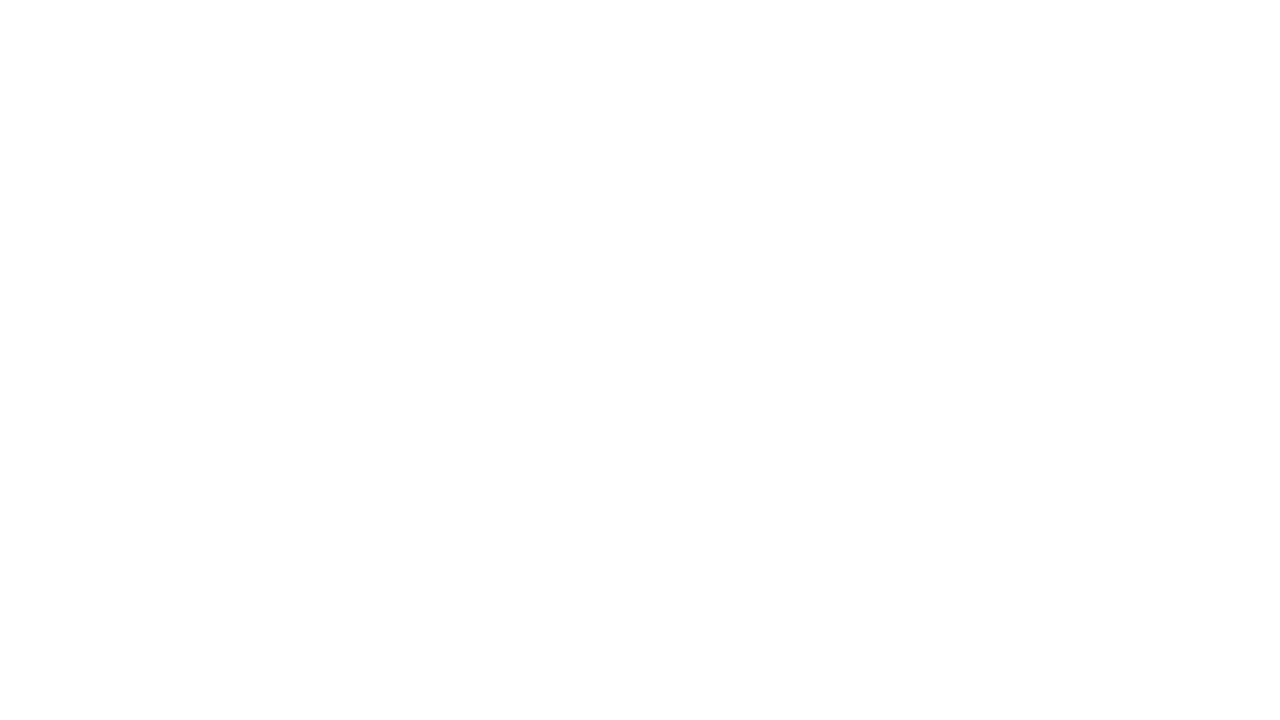

Switched to tab and brought it to front
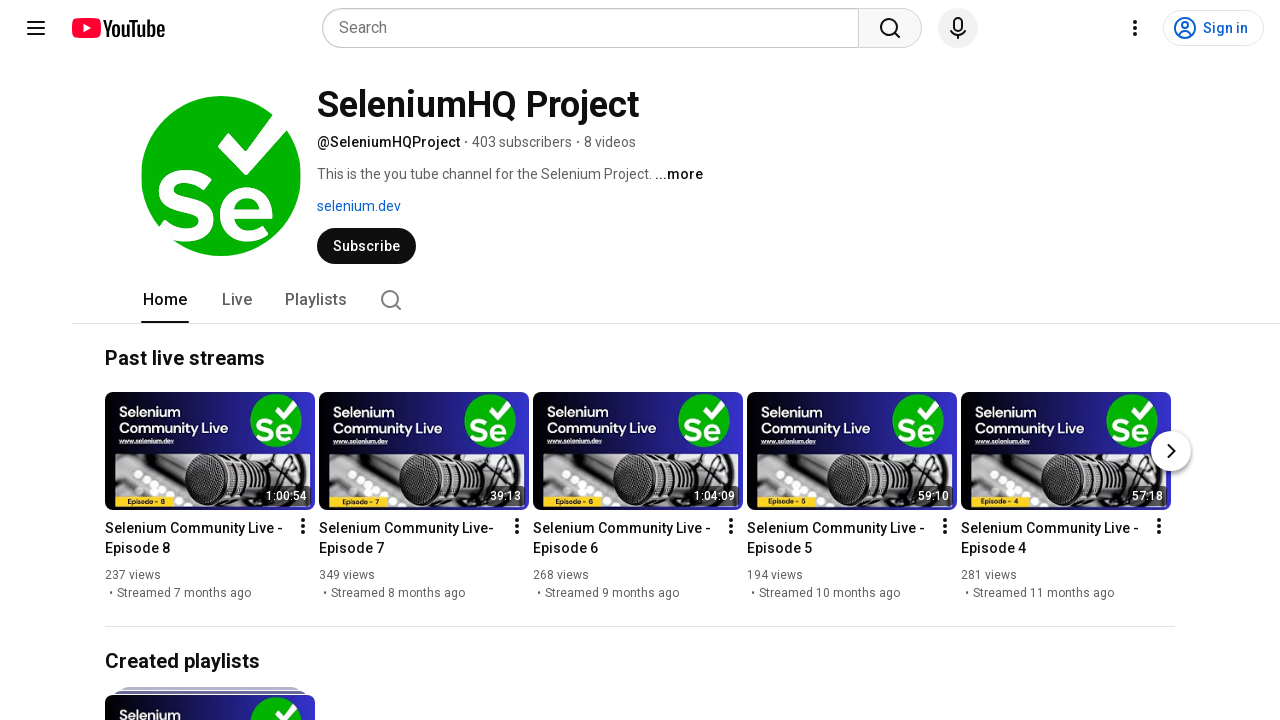

Page loaded successfully (domcontentloaded)
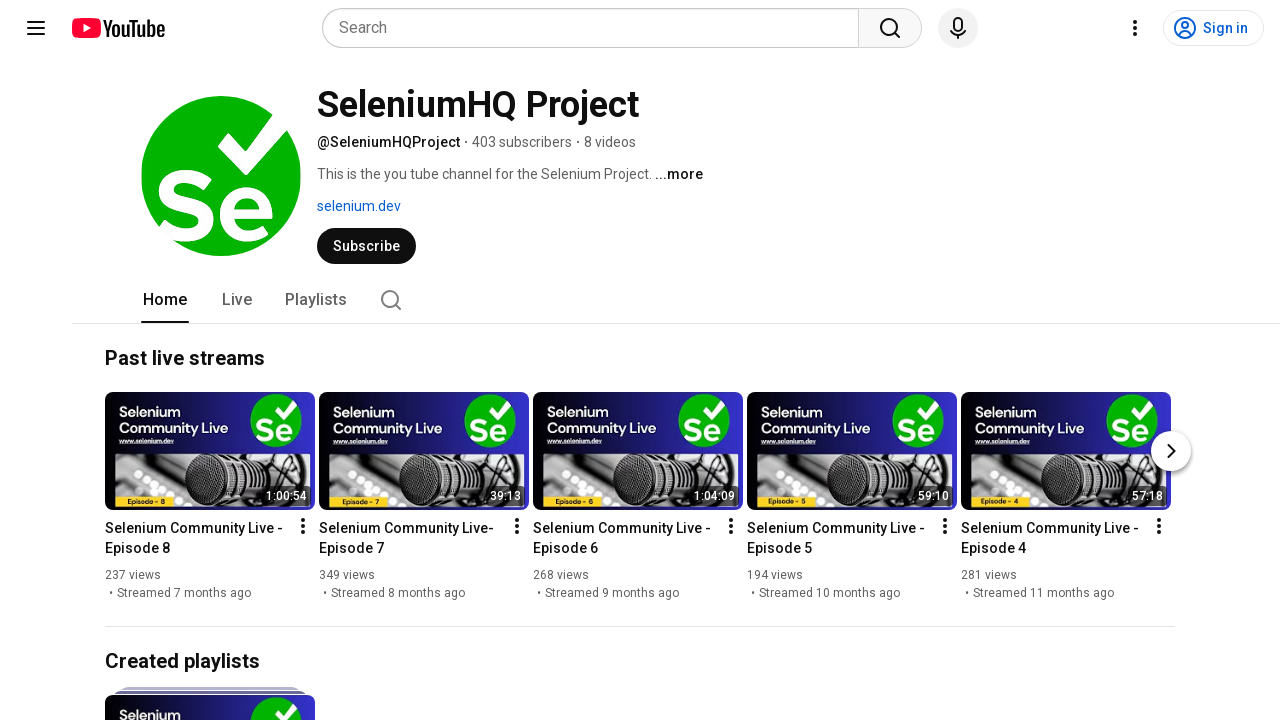

Switched to tab and brought it to front
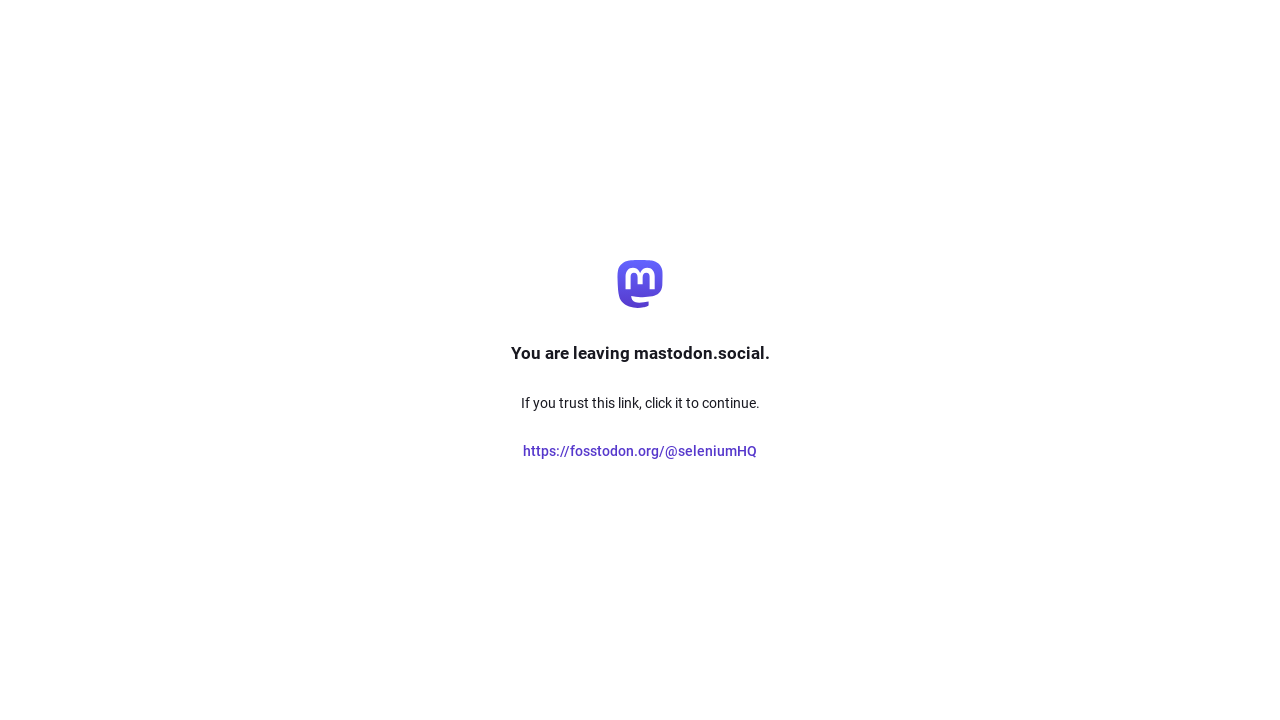

Page loaded successfully (domcontentloaded)
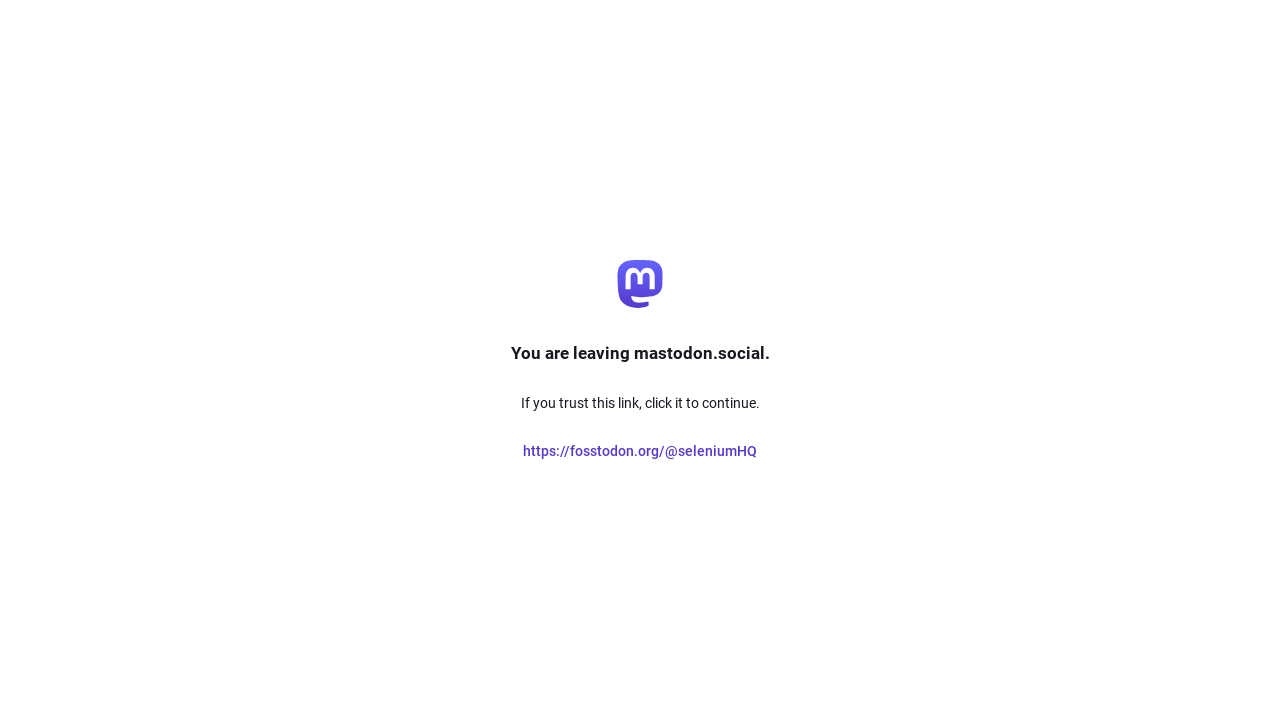

Switched to tab and brought it to front
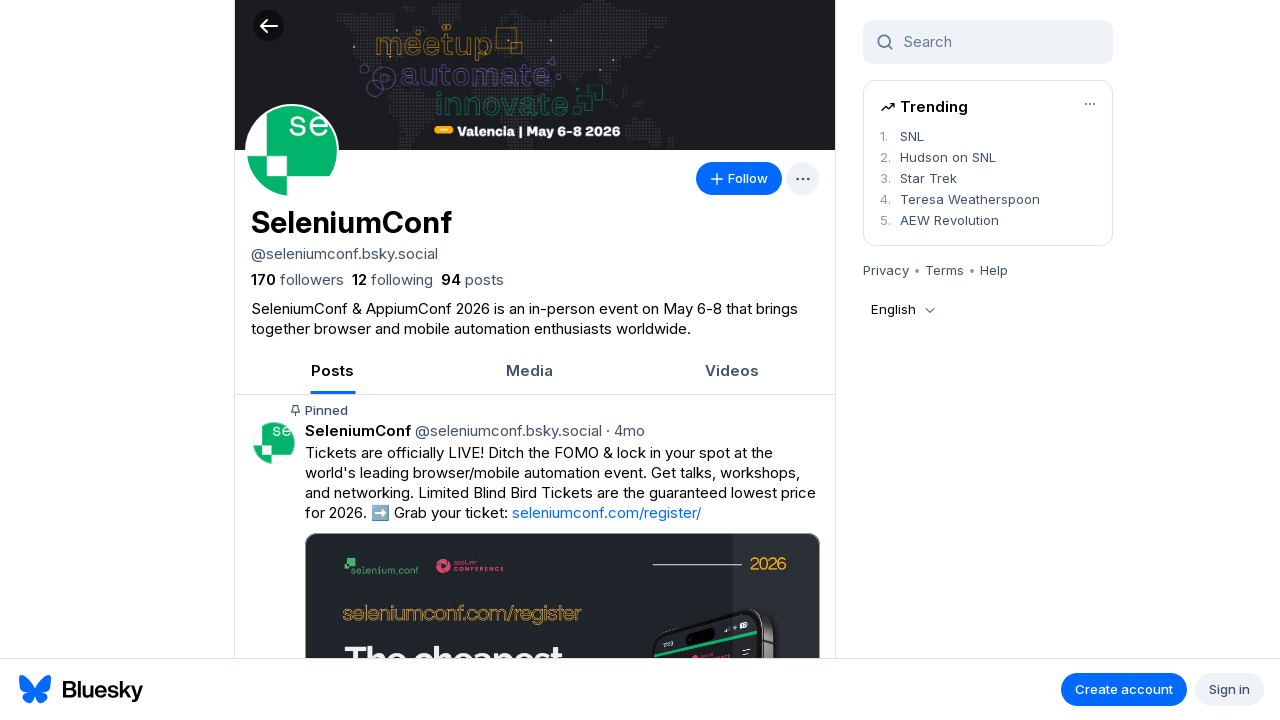

Page loaded successfully (domcontentloaded)
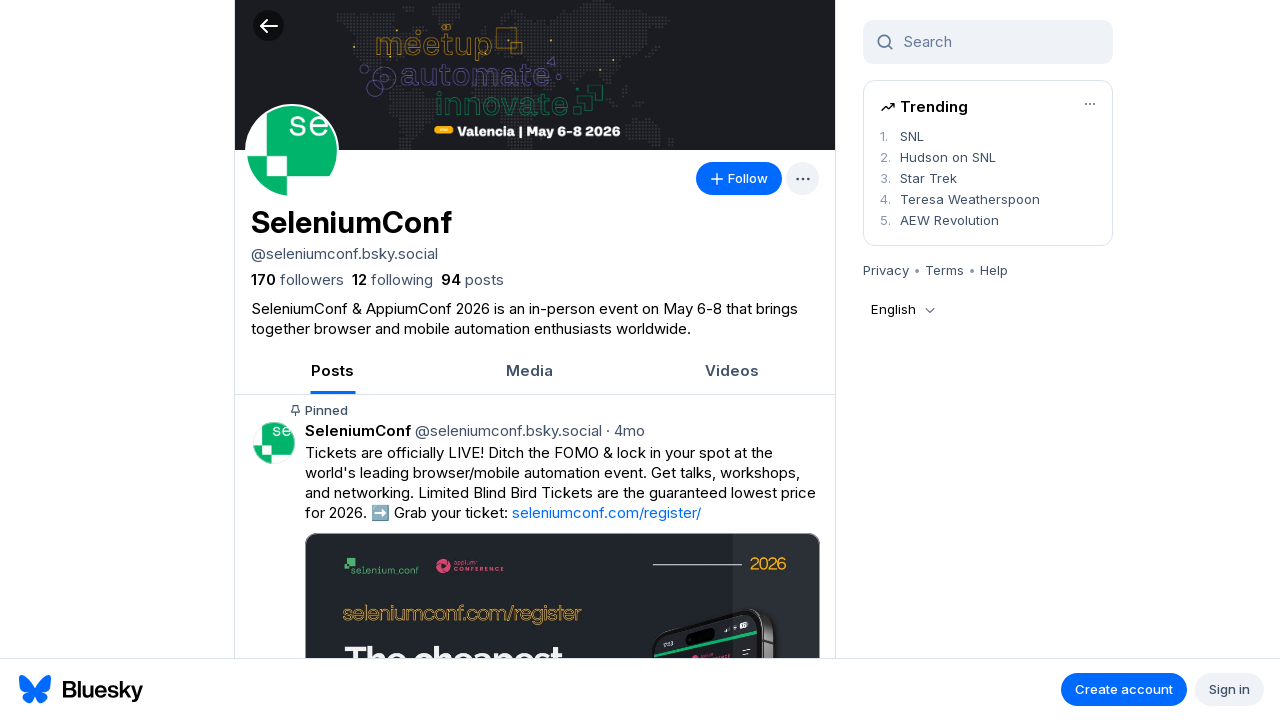

Switched to tab and brought it to front
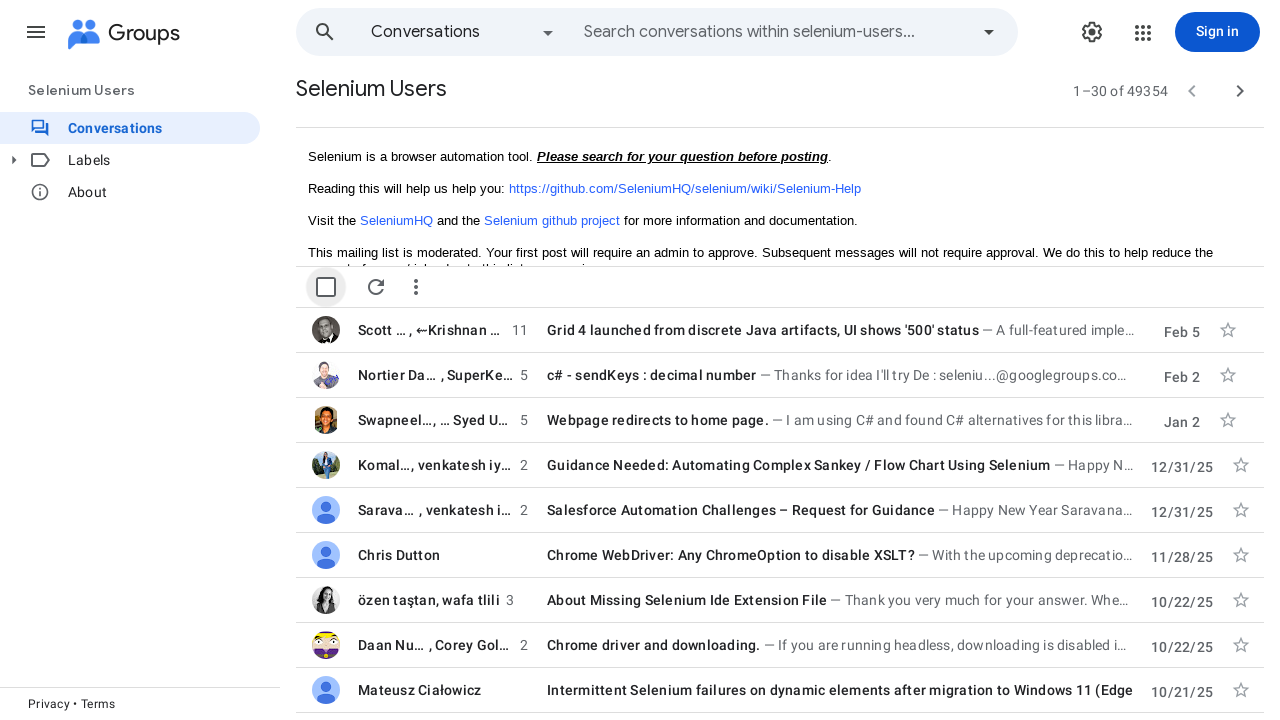

Page loaded successfully (domcontentloaded)
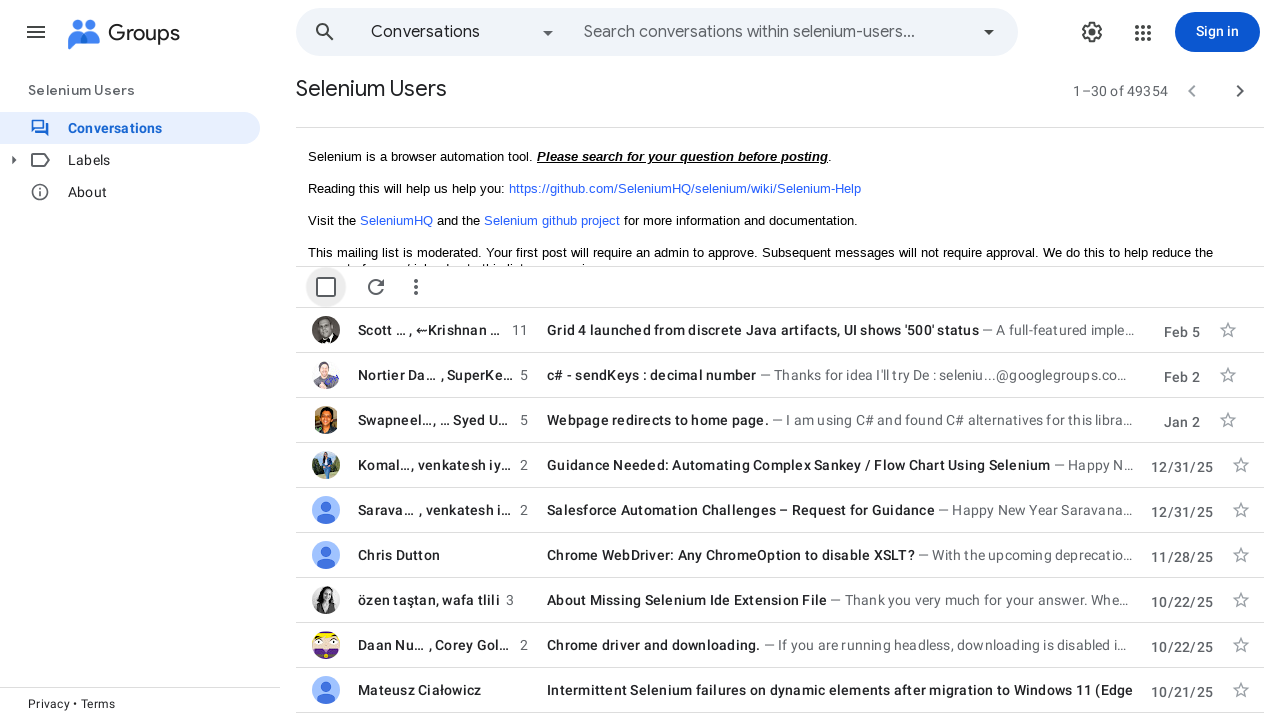

Switched to tab and brought it to front
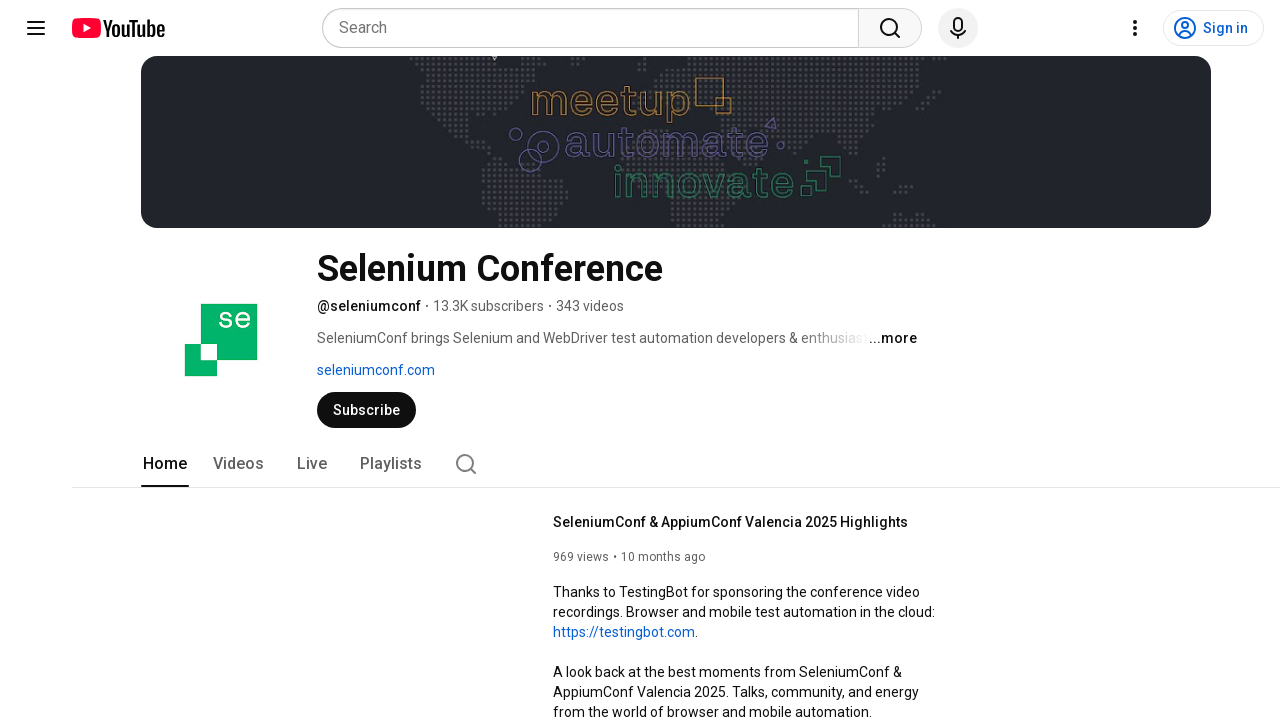

Page loaded successfully (domcontentloaded)
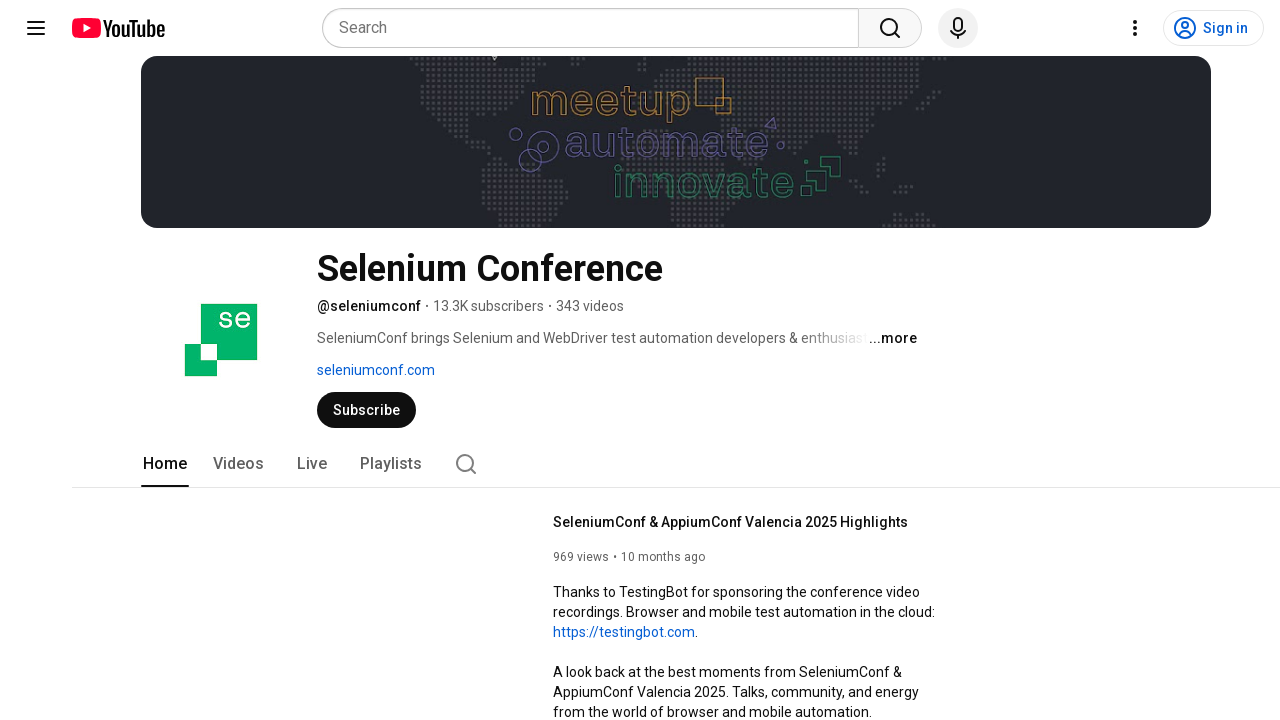

Switched to tab and brought it to front
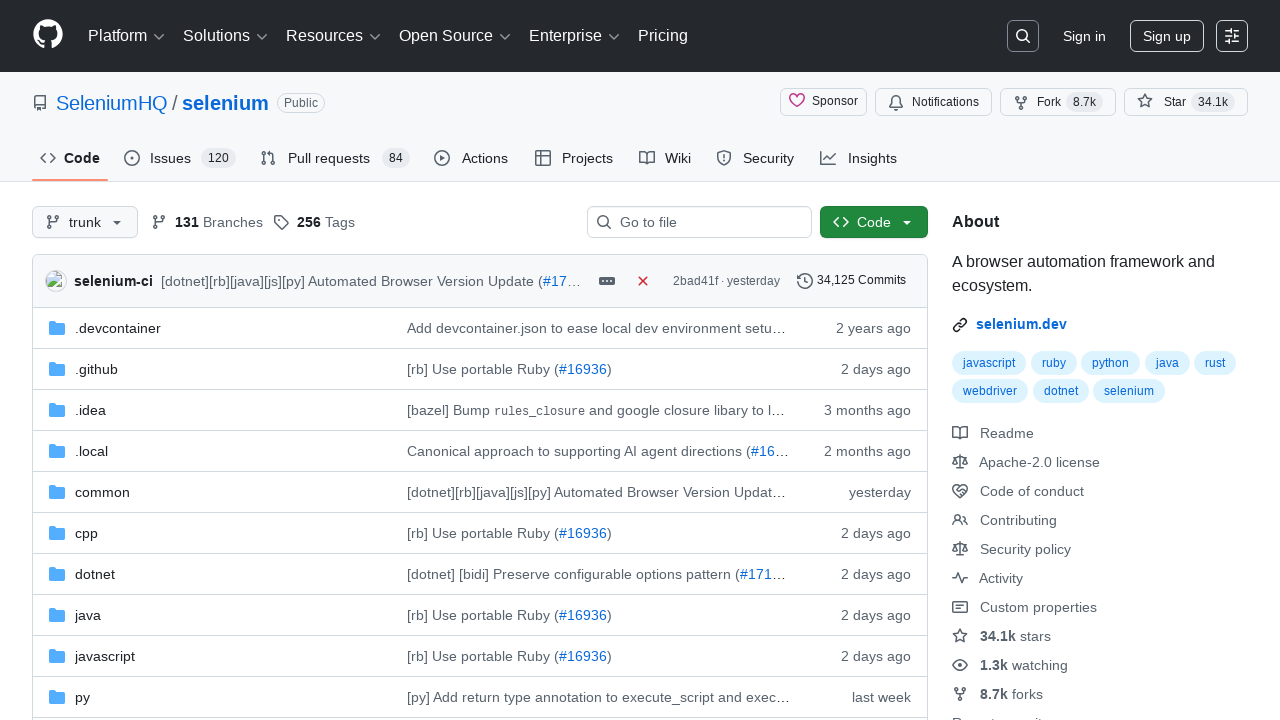

Page loaded successfully (domcontentloaded)
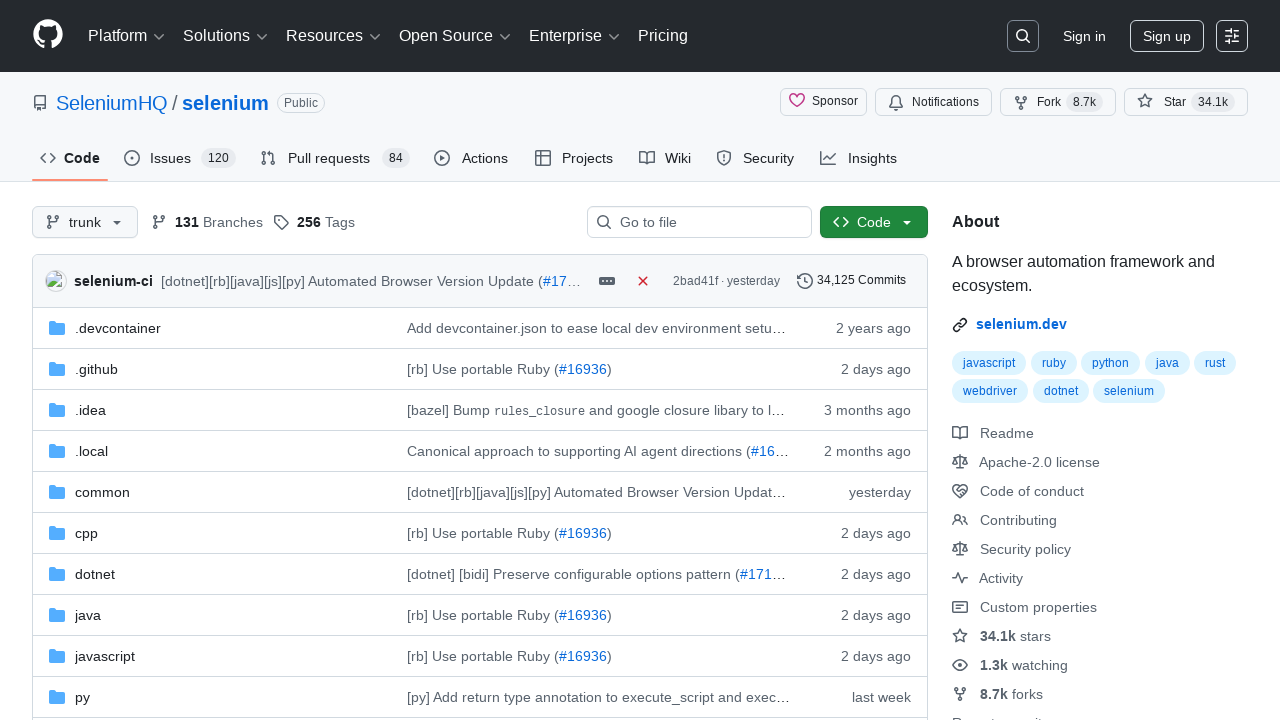

Switched to tab and brought it to front
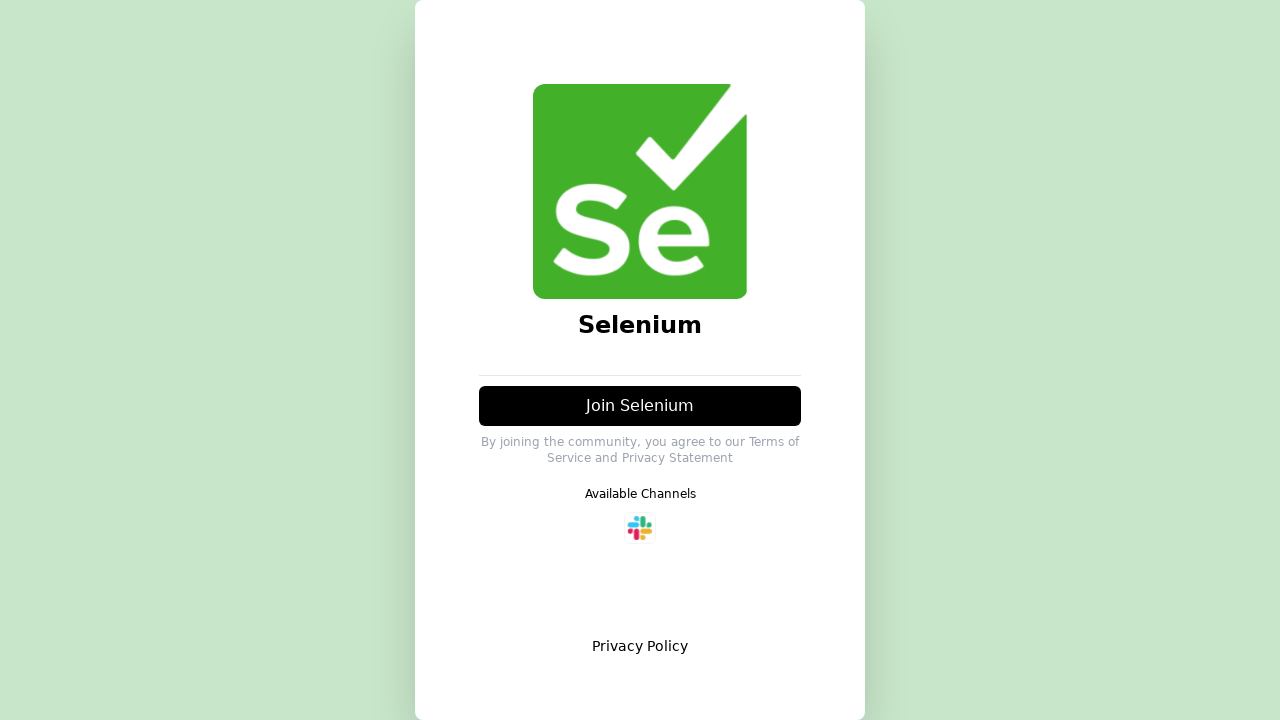

Page loaded successfully (domcontentloaded)
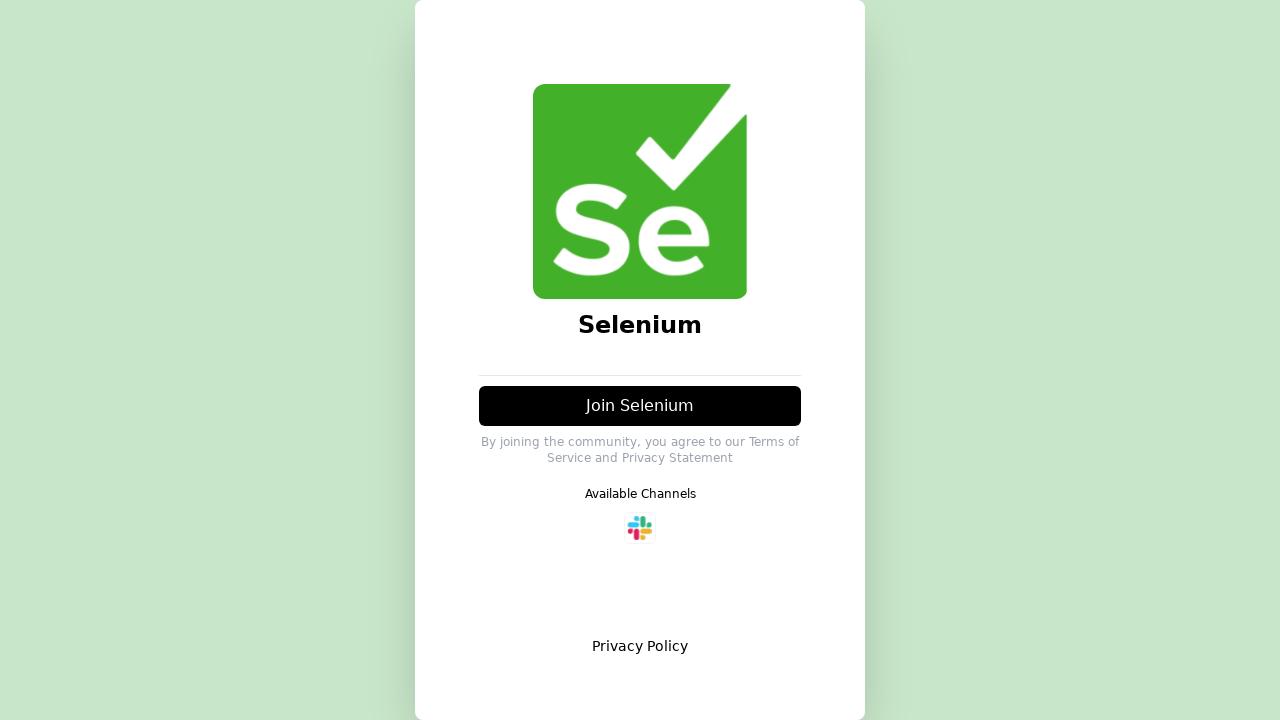

Switched to tab and brought it to front
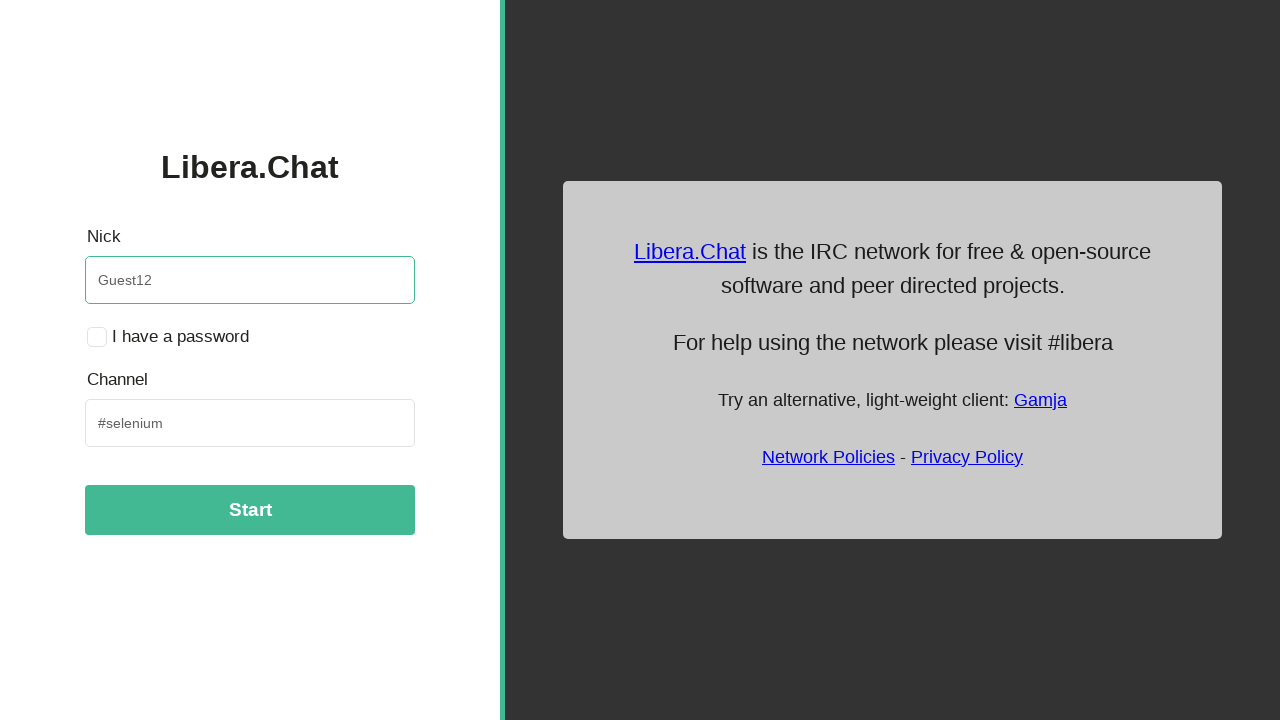

Page loaded successfully (domcontentloaded)
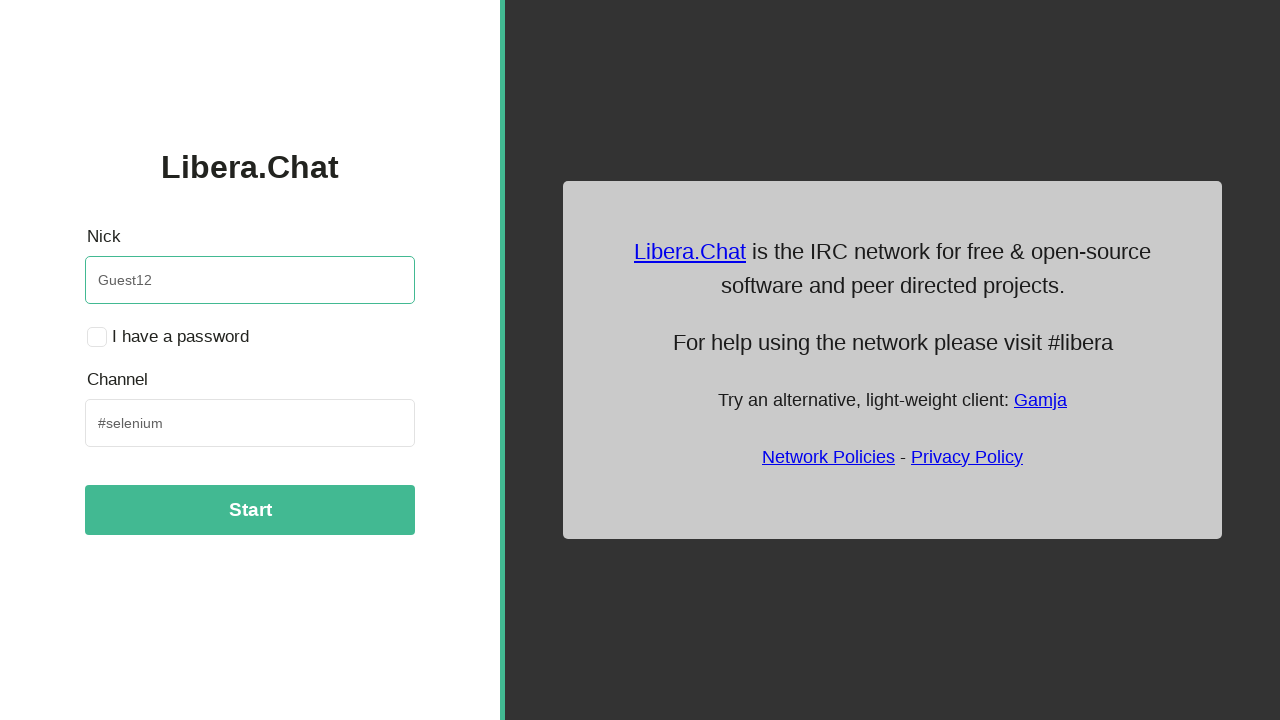

Switched to tab and brought it to front
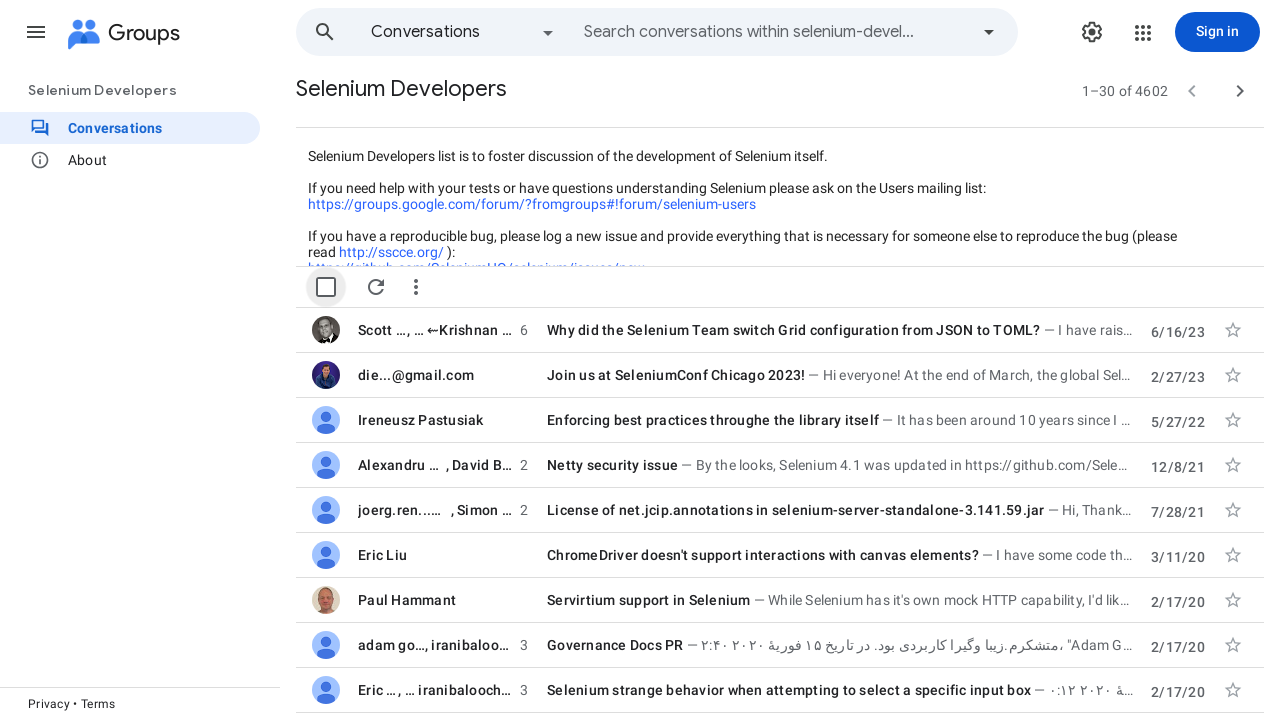

Page loaded successfully (domcontentloaded)
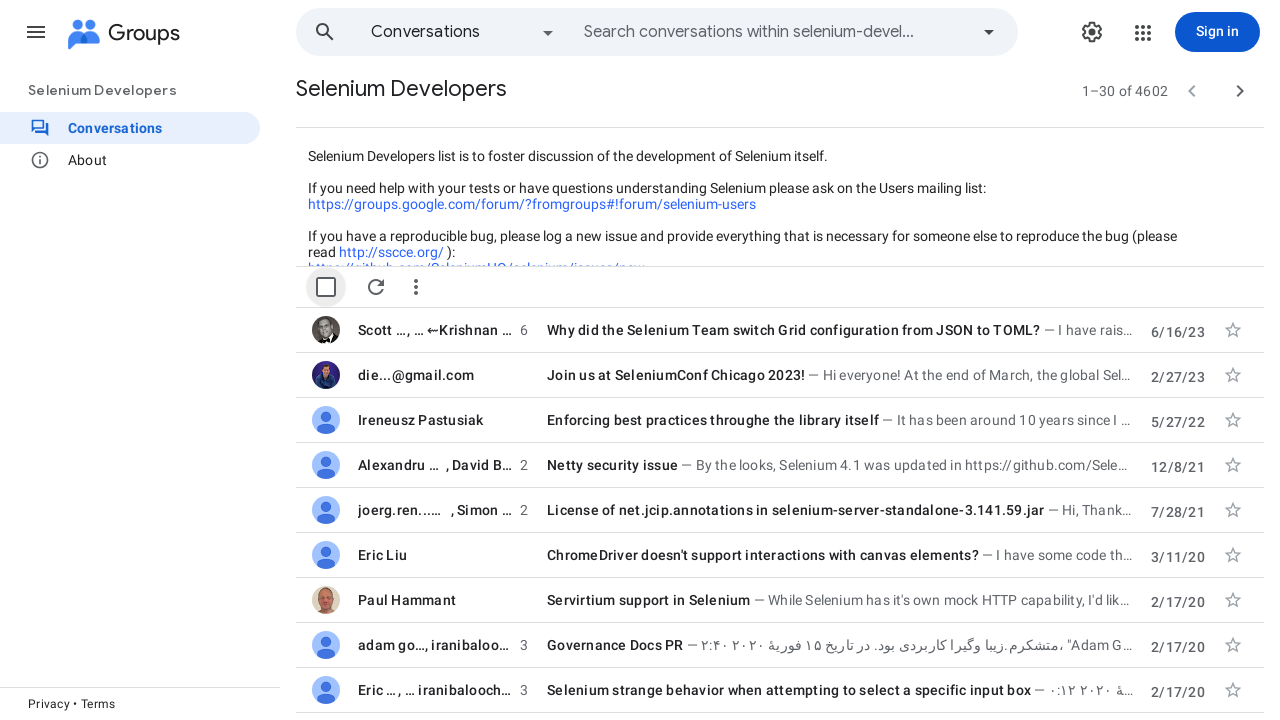

Returned to main page and brought it to front
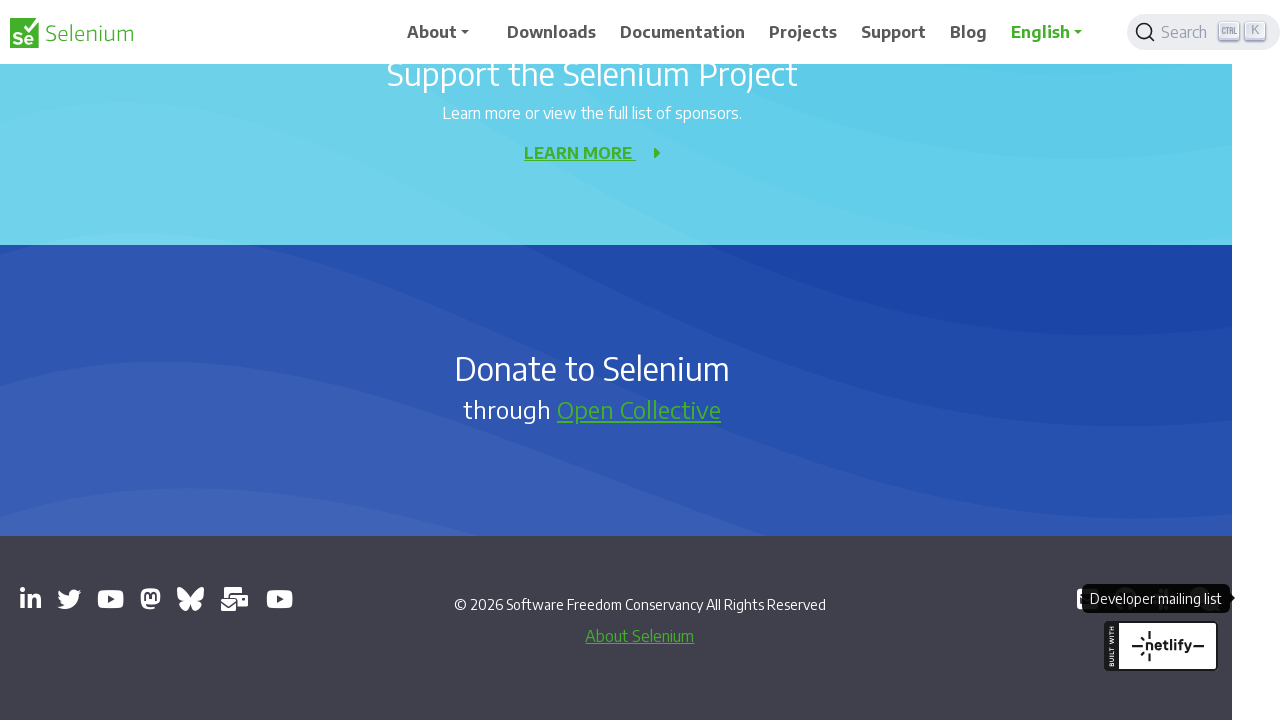

Closed one of the opened tabs
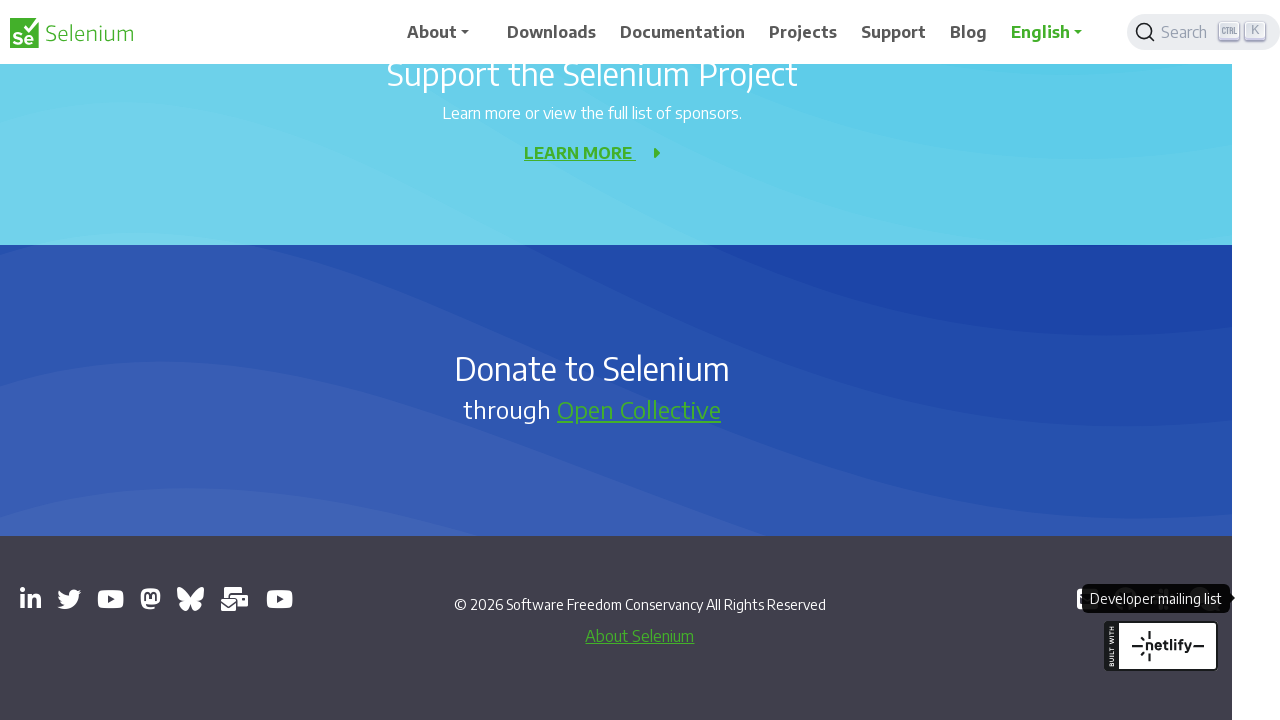

Closed one of the opened tabs
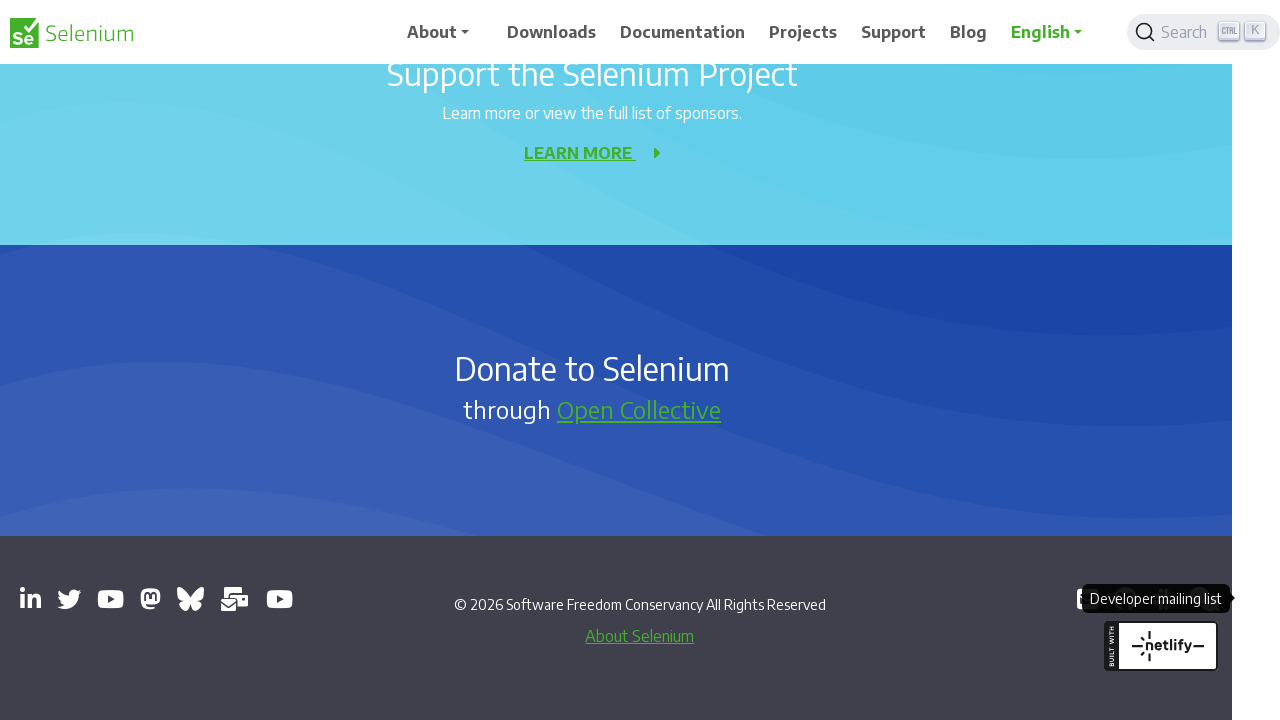

Closed one of the opened tabs
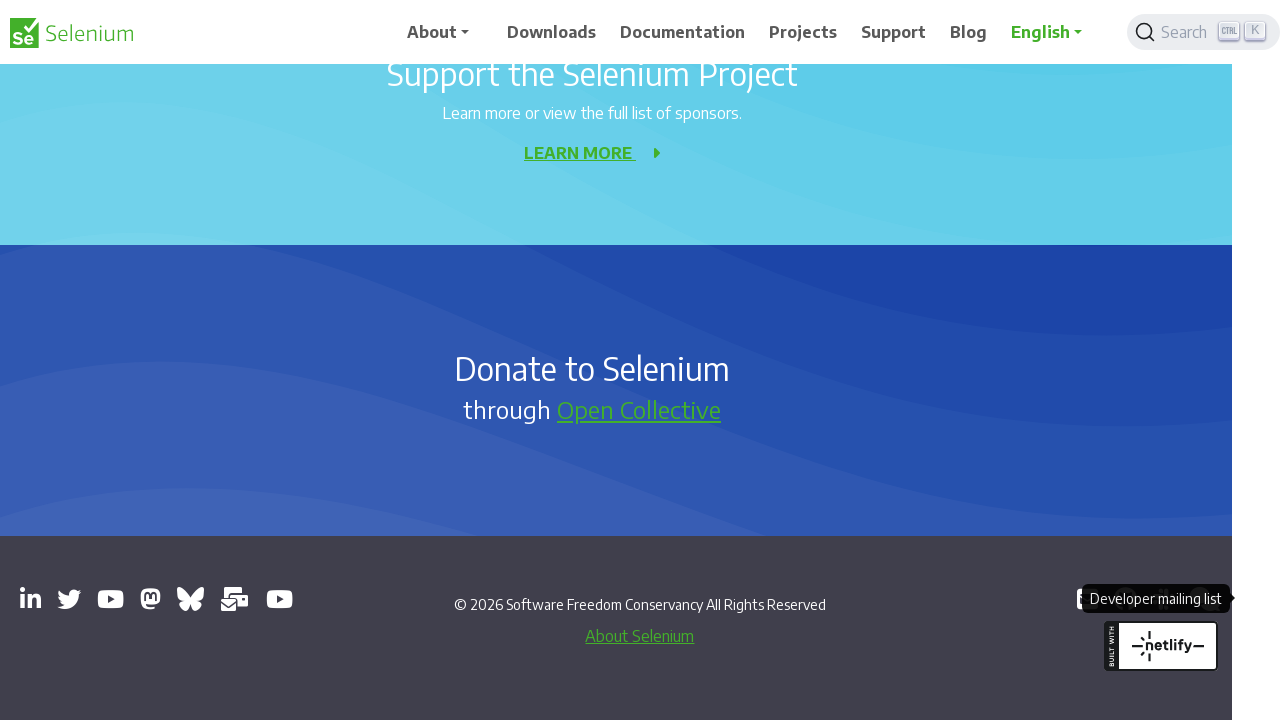

Closed one of the opened tabs
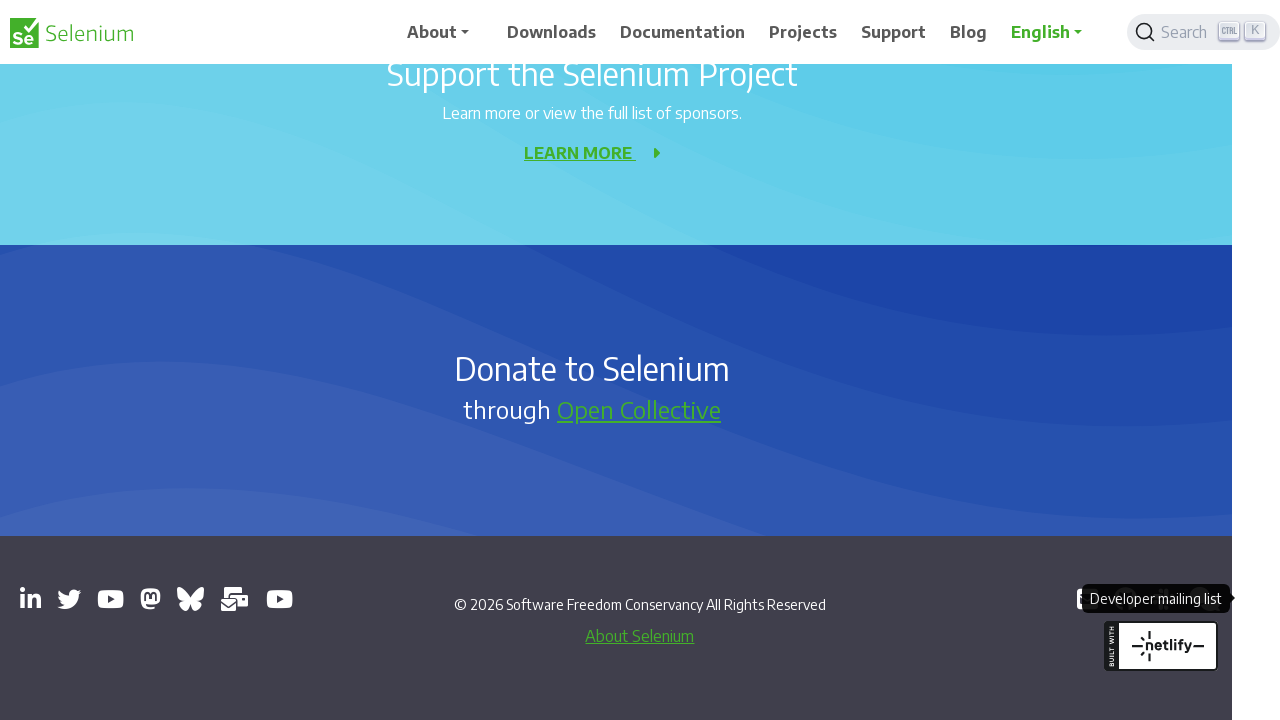

Closed one of the opened tabs
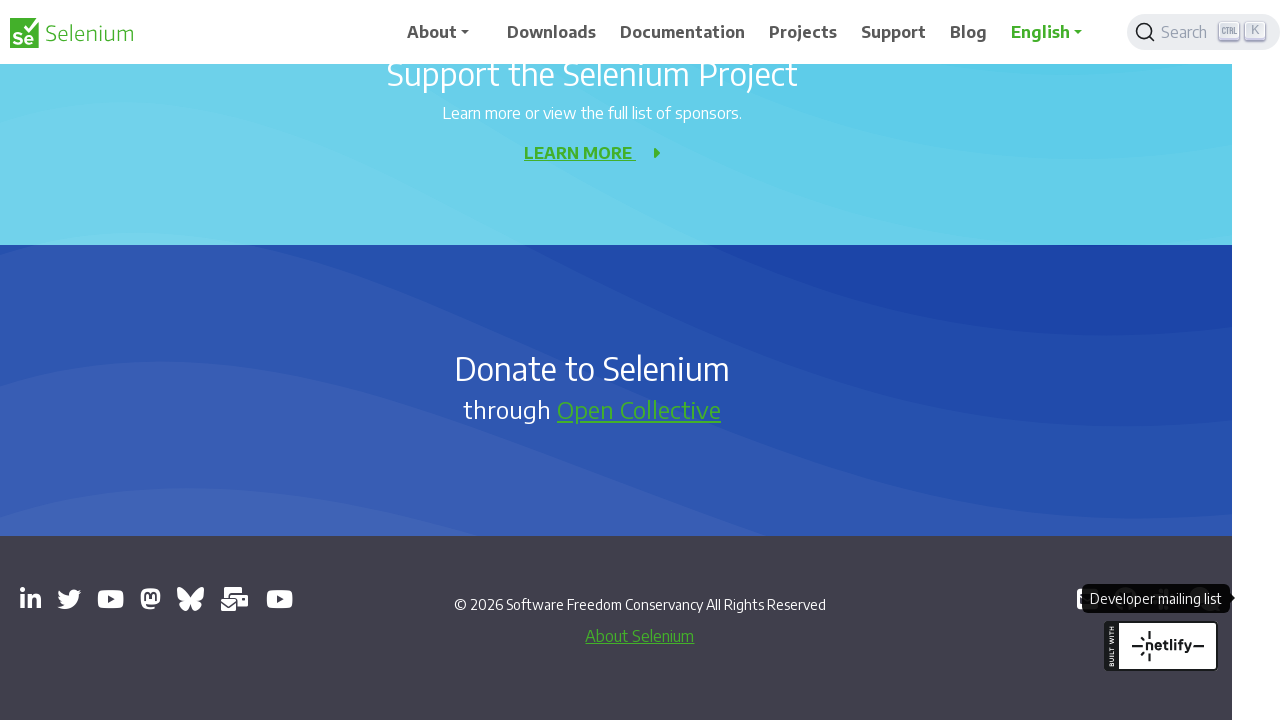

Closed one of the opened tabs
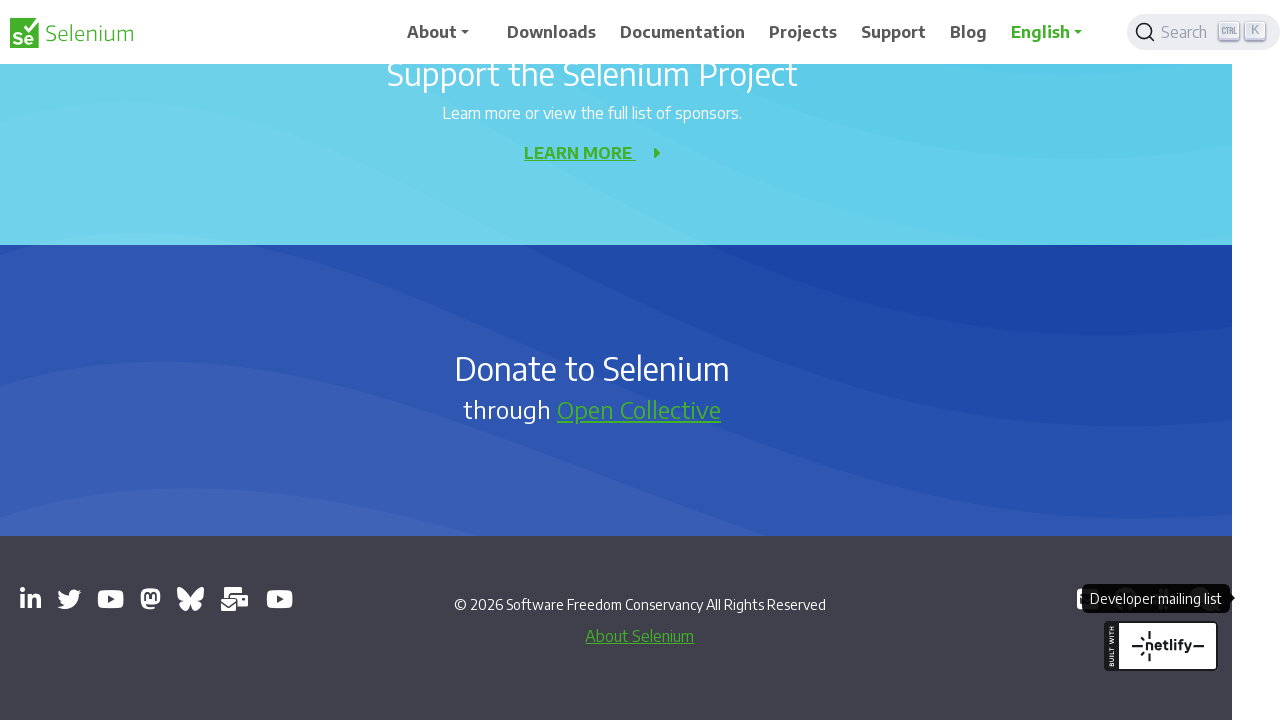

Closed one of the opened tabs
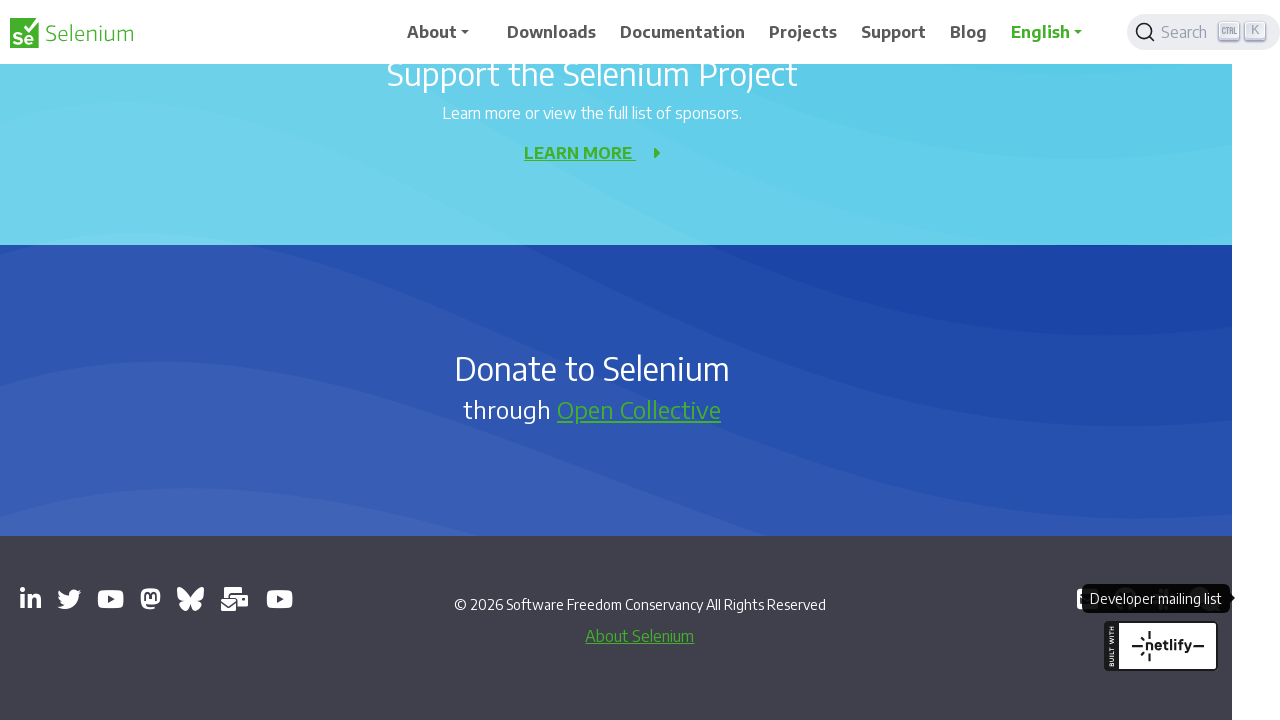

Closed one of the opened tabs
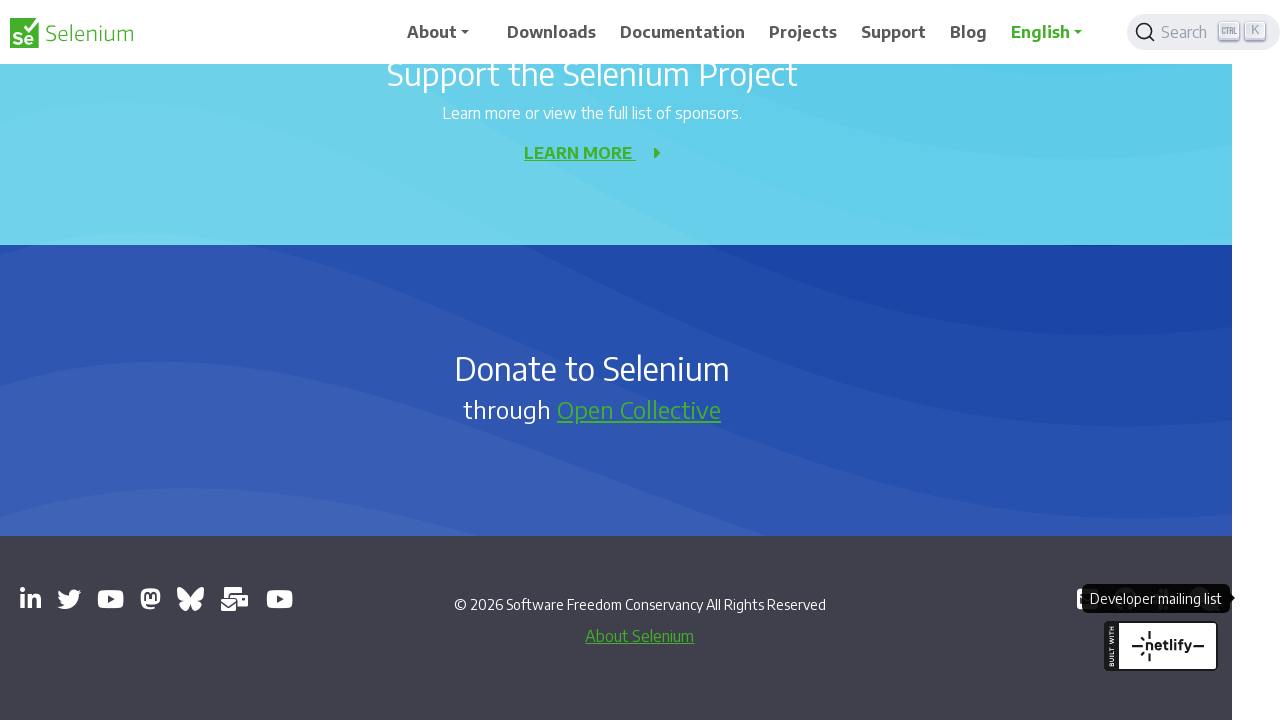

Closed one of the opened tabs
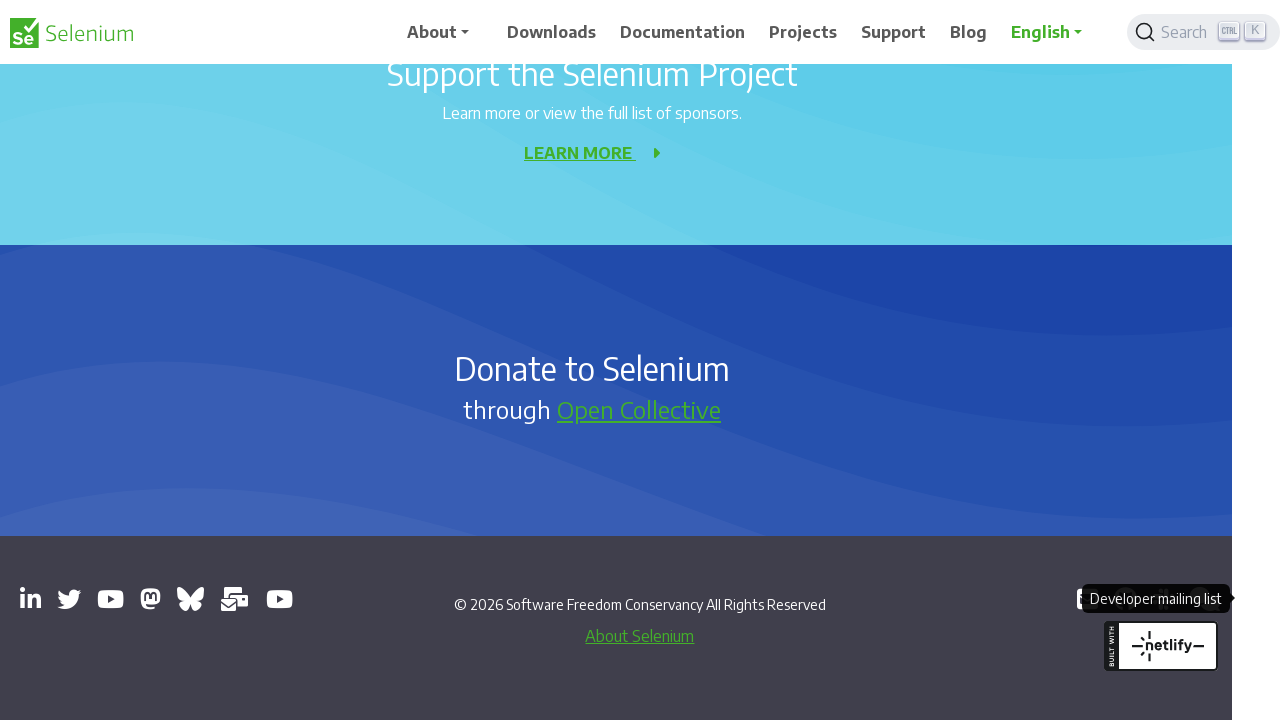

Closed one of the opened tabs
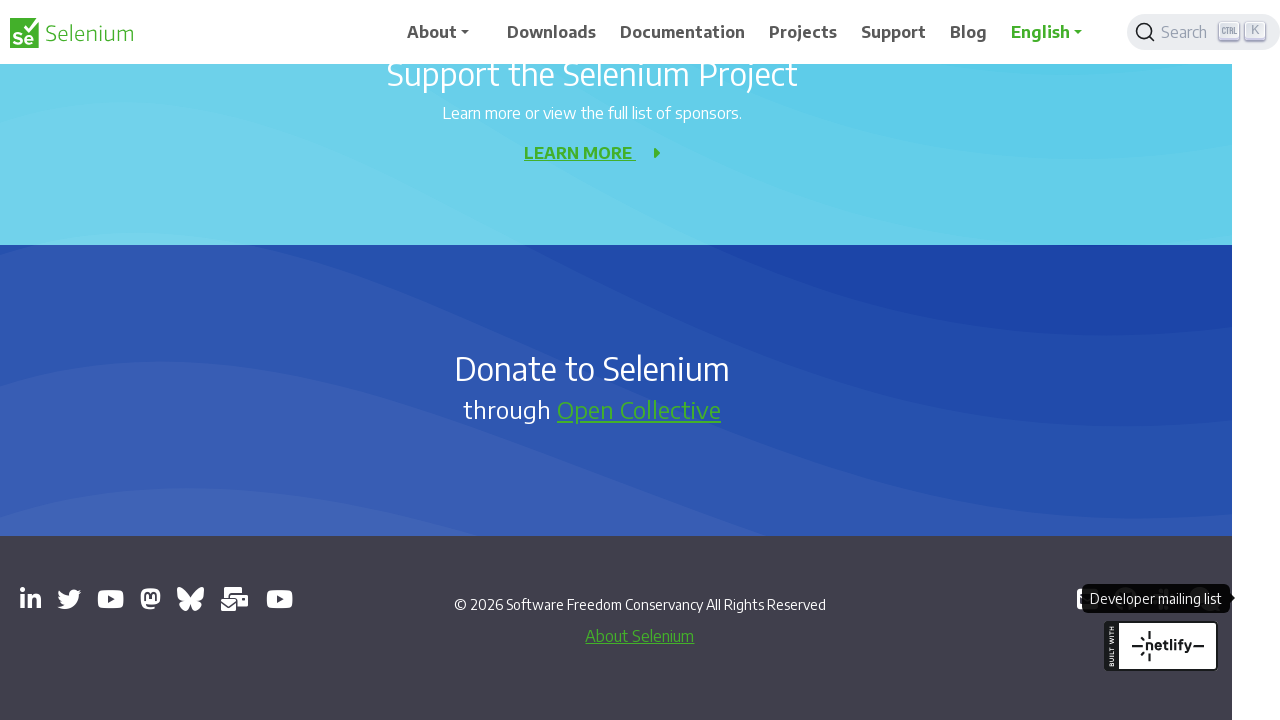

Closed one of the opened tabs
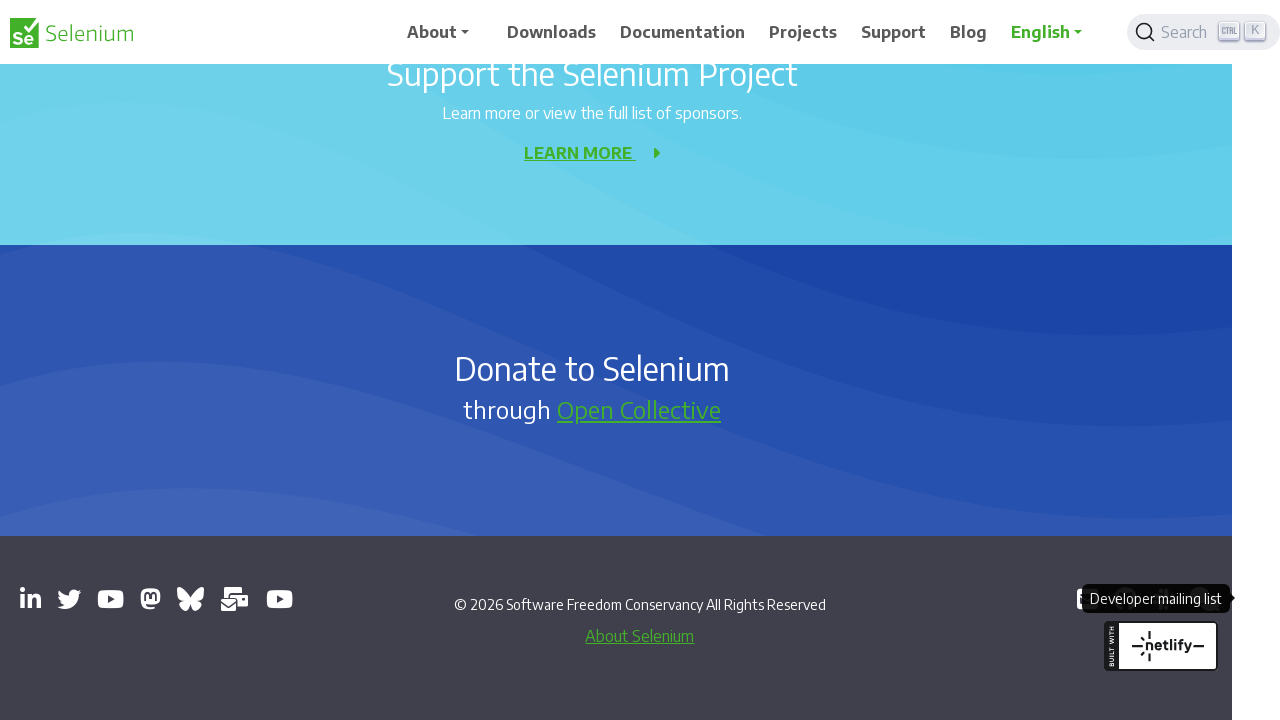

Closed one of the opened tabs
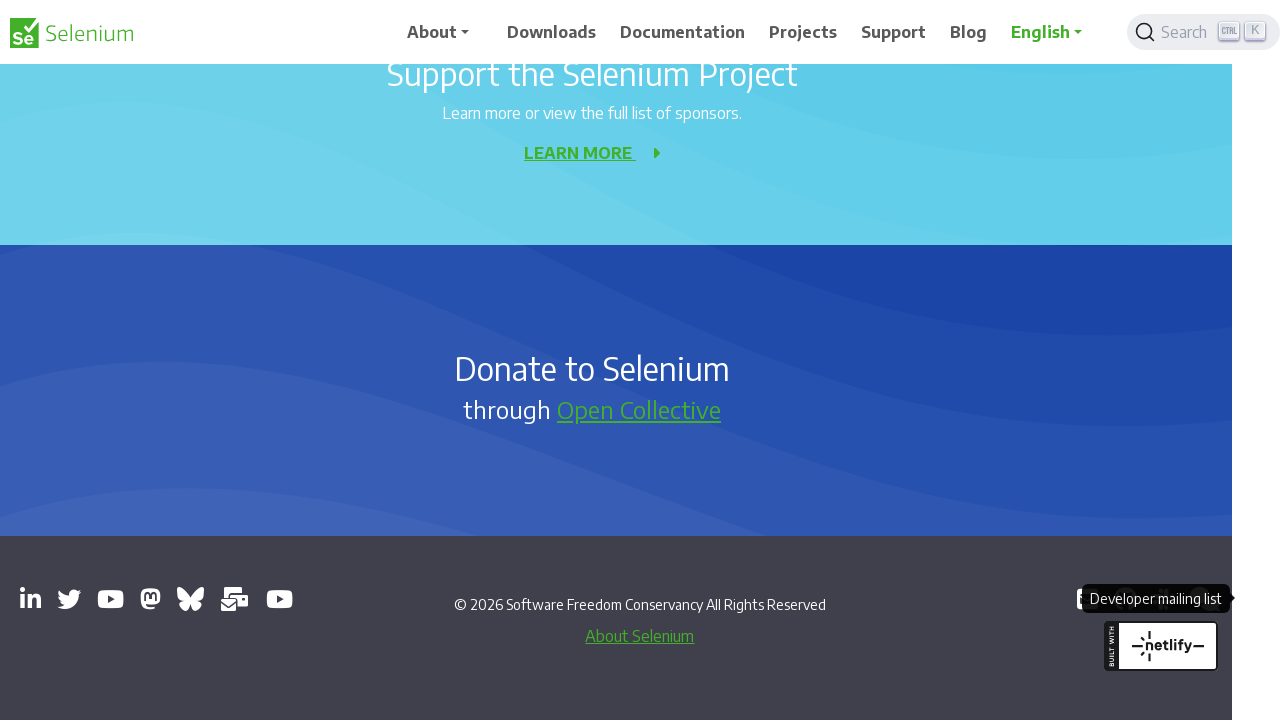

Closed one of the opened tabs
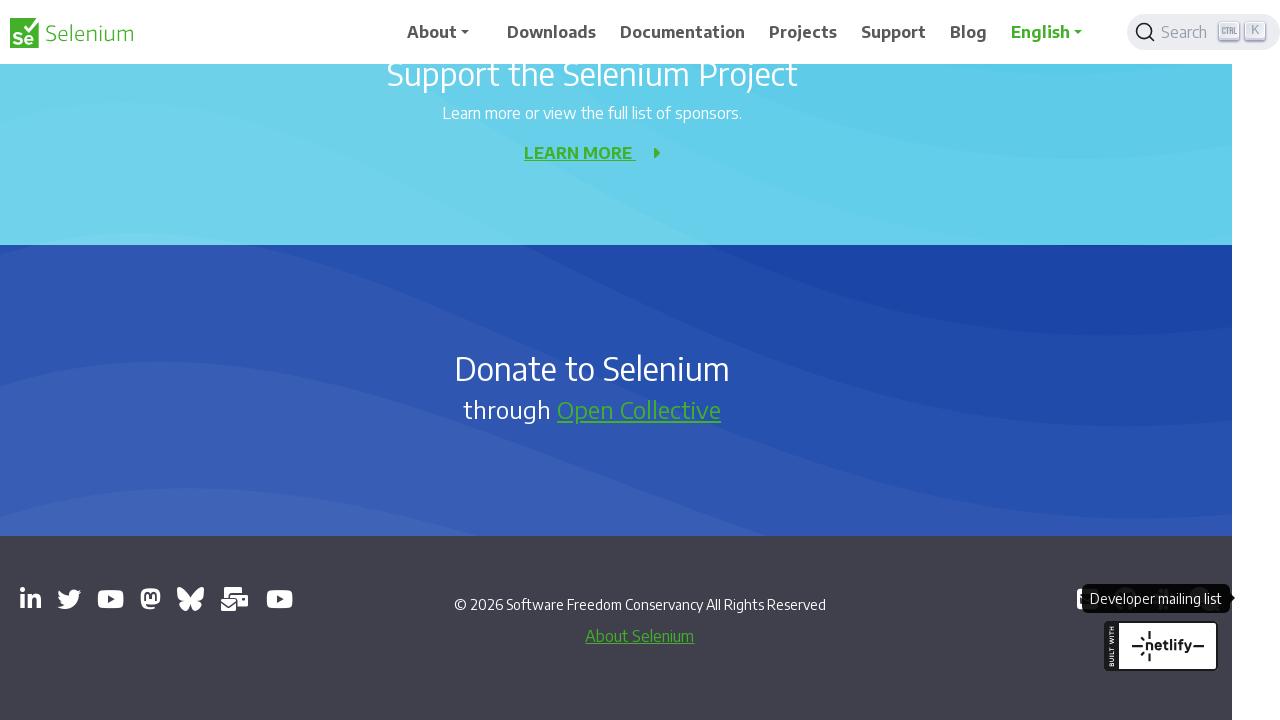

Verified main page is loaded by waiting for links with target='_blank'
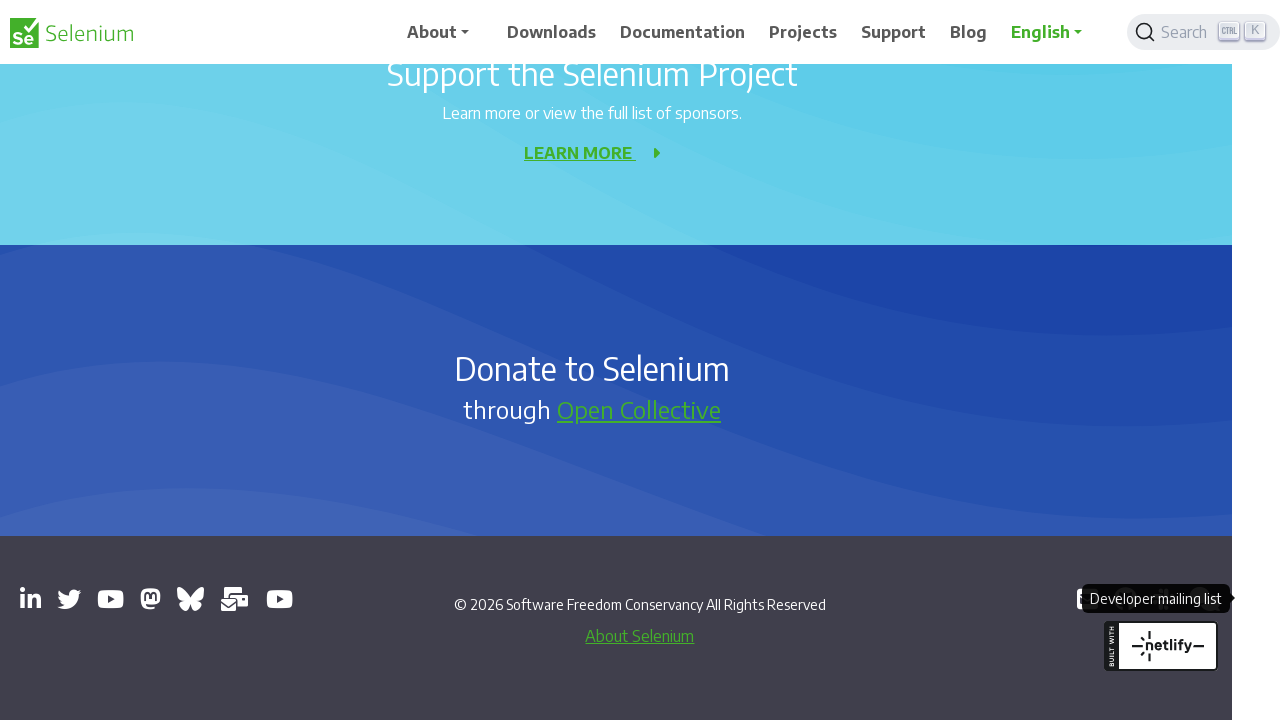

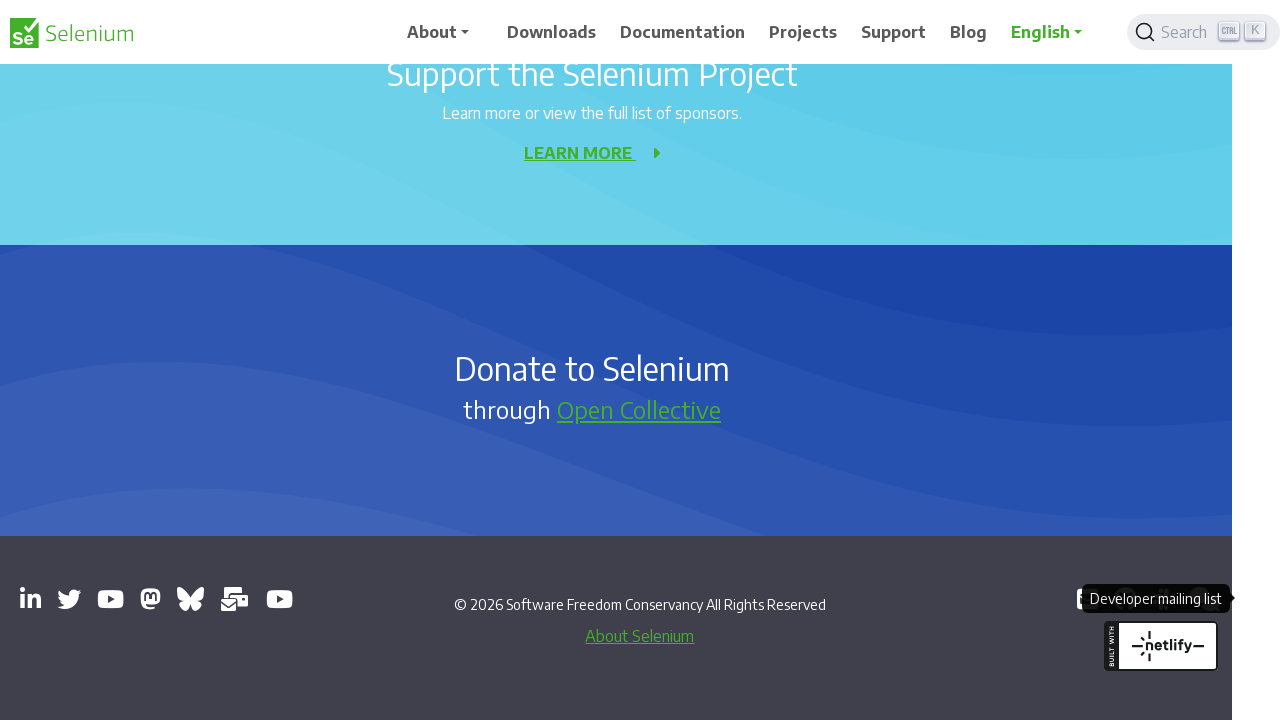